Tests the links page by extracting all anchor links, then navigating to each one to verify they load successfully without errors.

Starting URL: https://demoqa.com/links

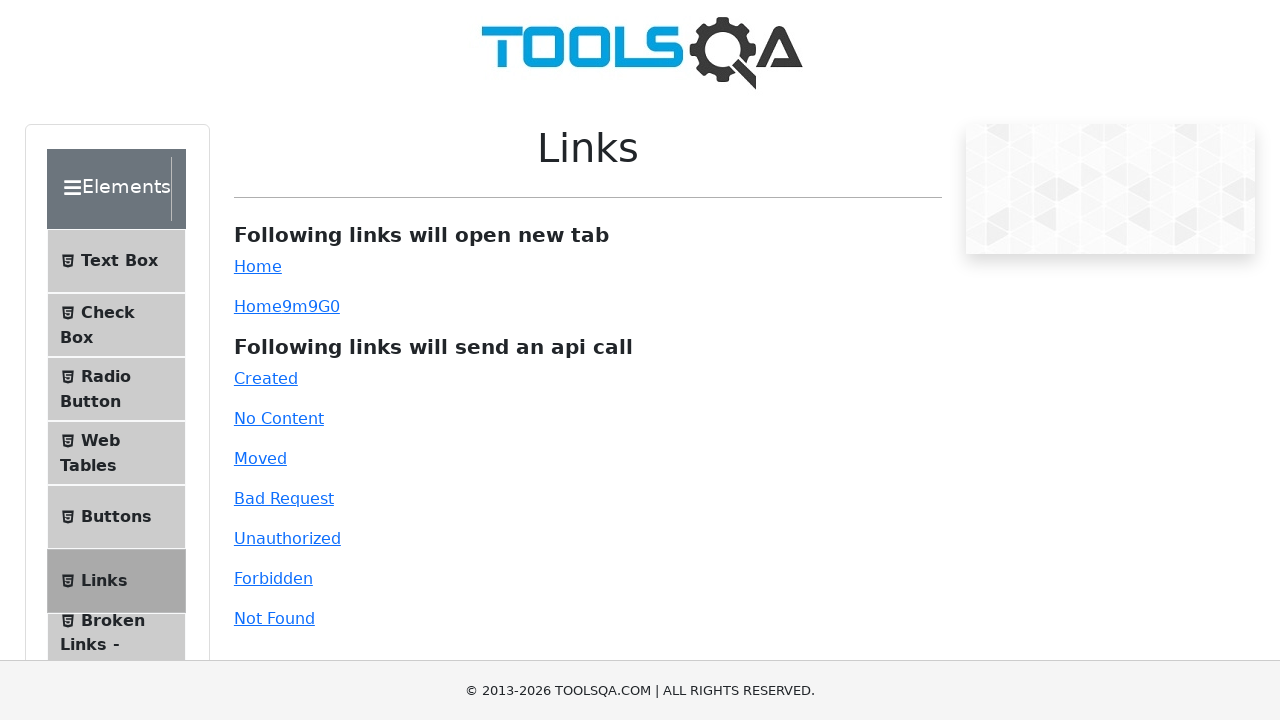

Navigated to the links test page
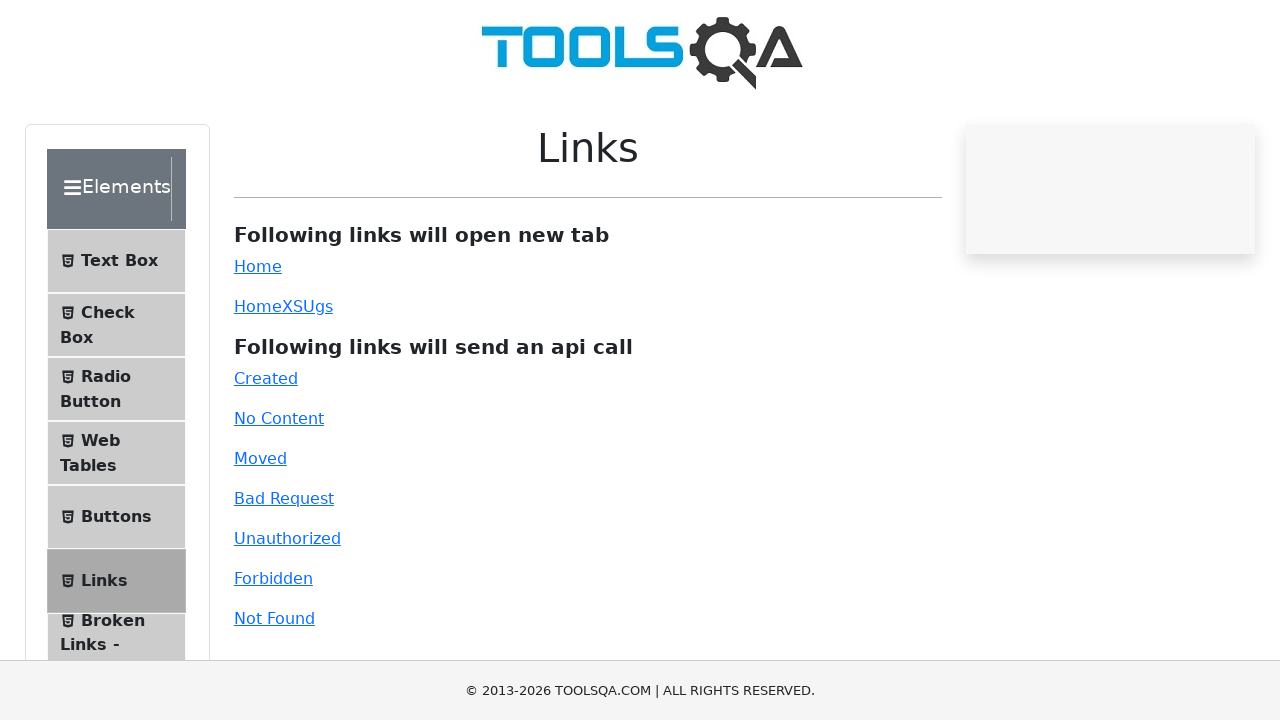

Extracted all anchor links from the page
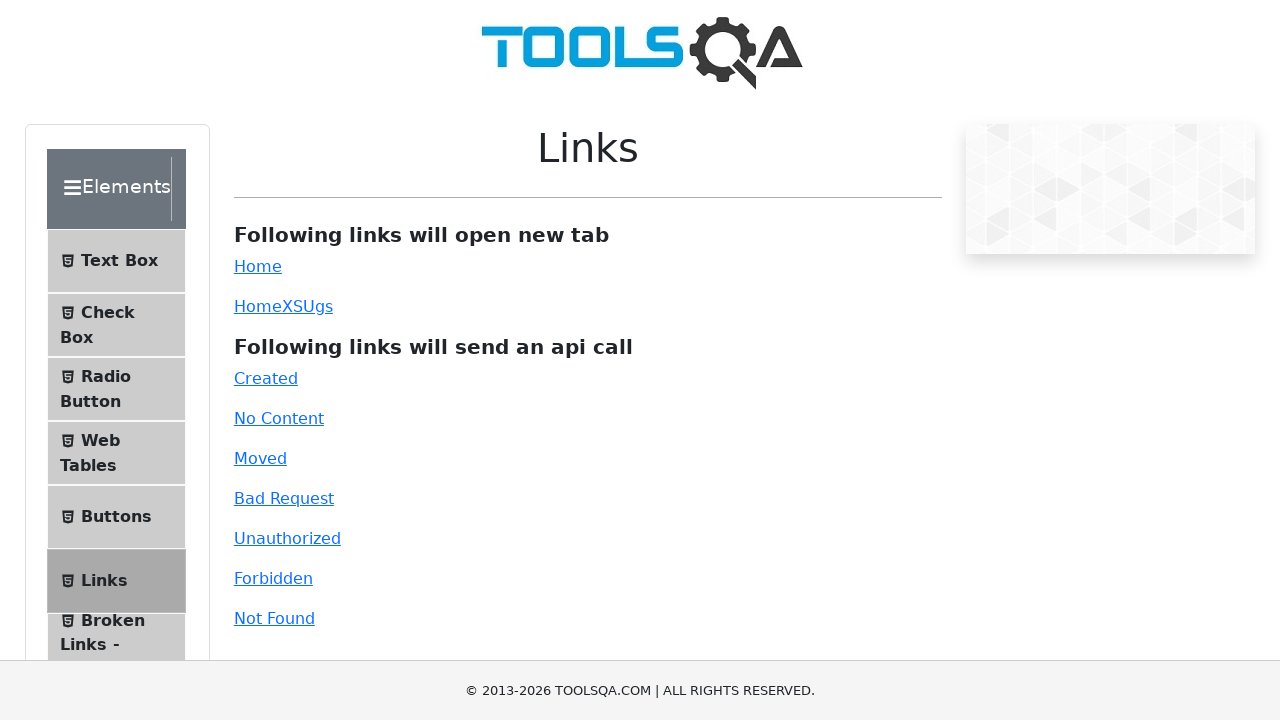

Navigated to link:  (https://demoqa.com/)
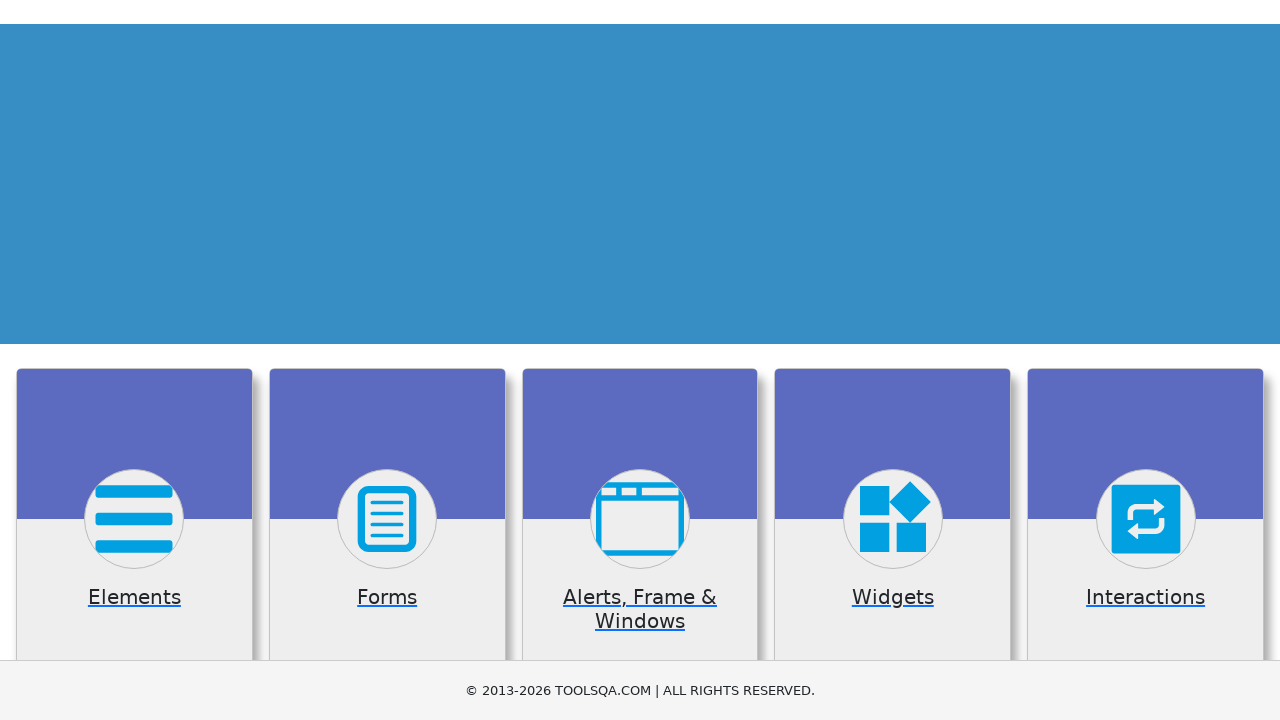

Navigated to link: Text Box (https://demoqa.com/text-box)
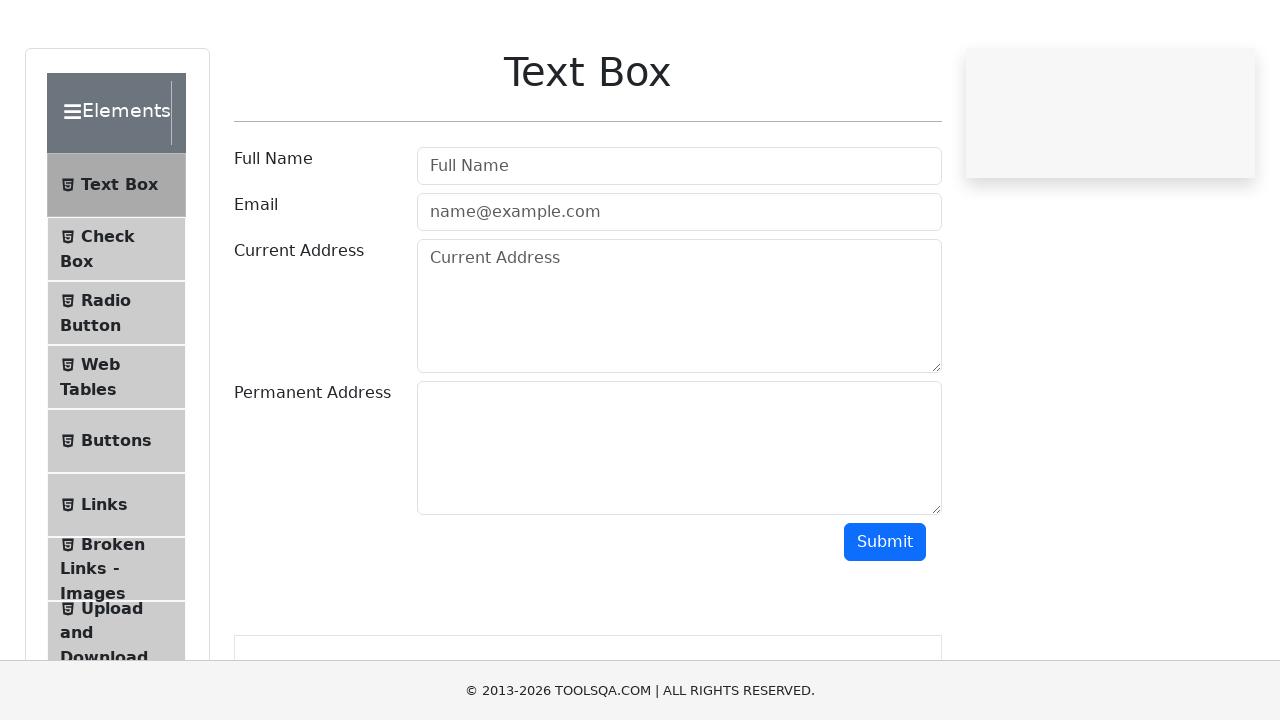

Navigated to link: Check Box (https://demoqa.com/checkbox)
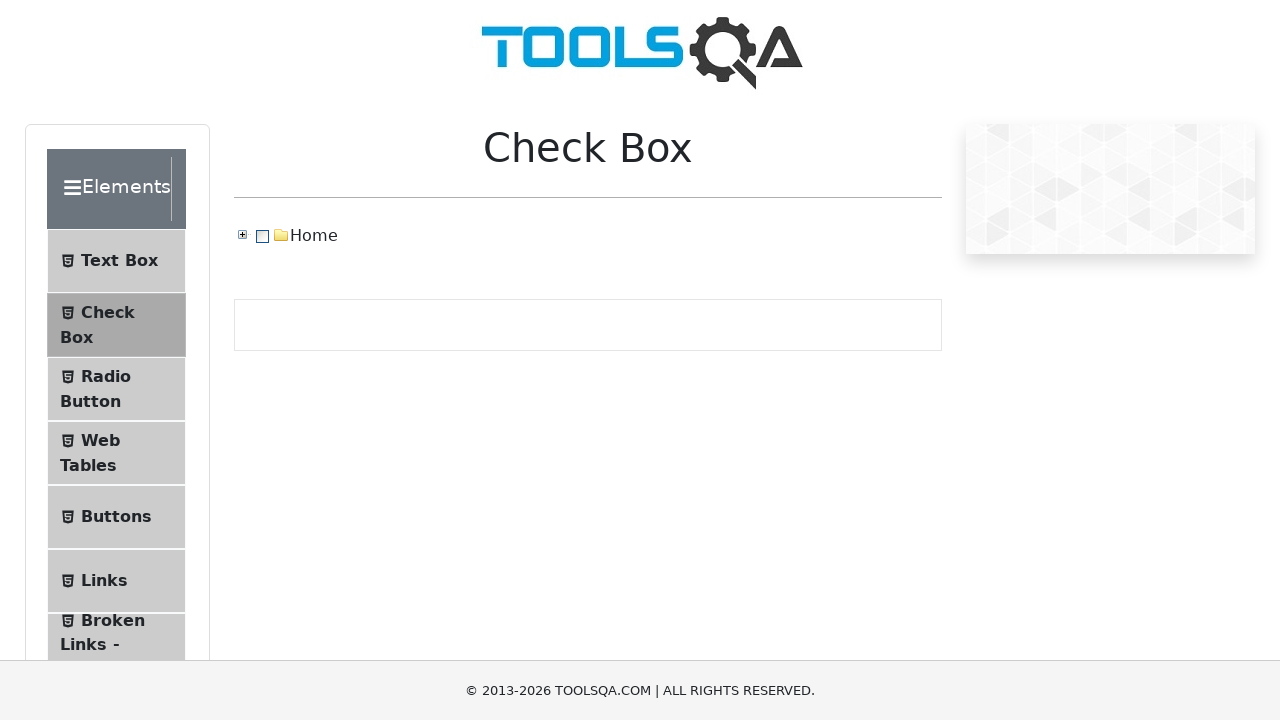

Navigated to link: Radio Button (https://demoqa.com/radio-button)
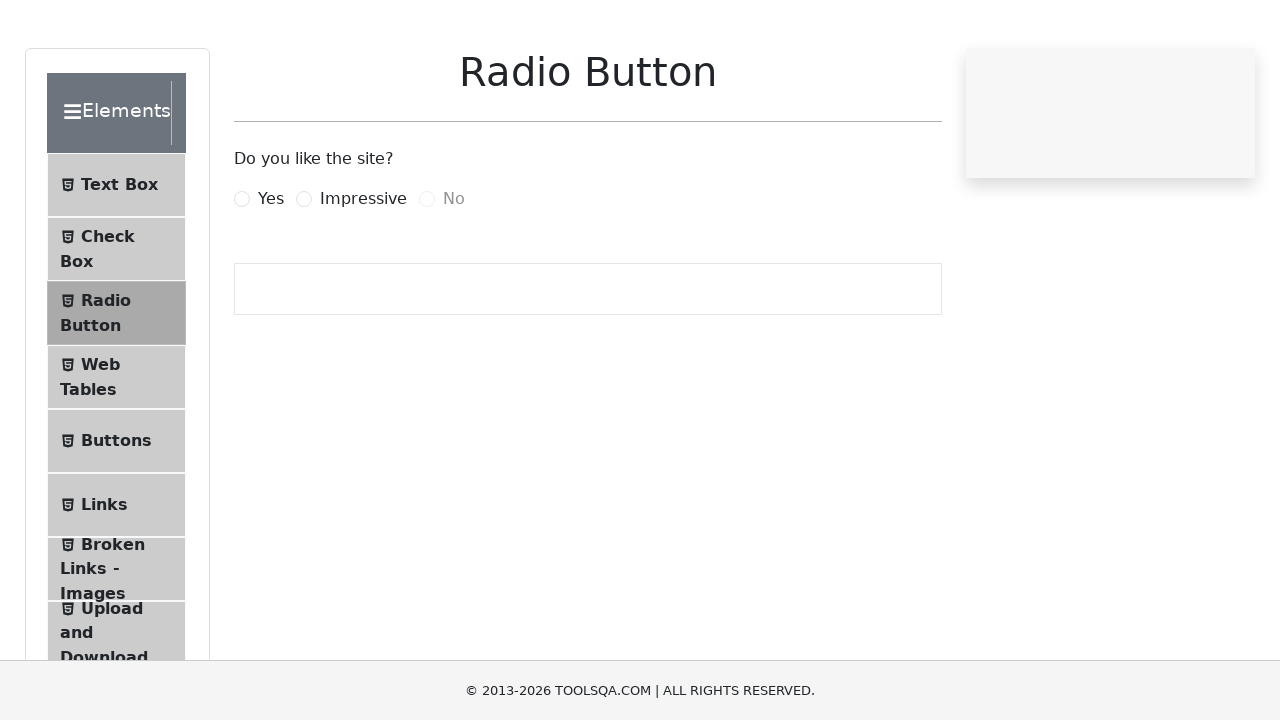

Navigated to link: Web Tables (https://demoqa.com/webtables)
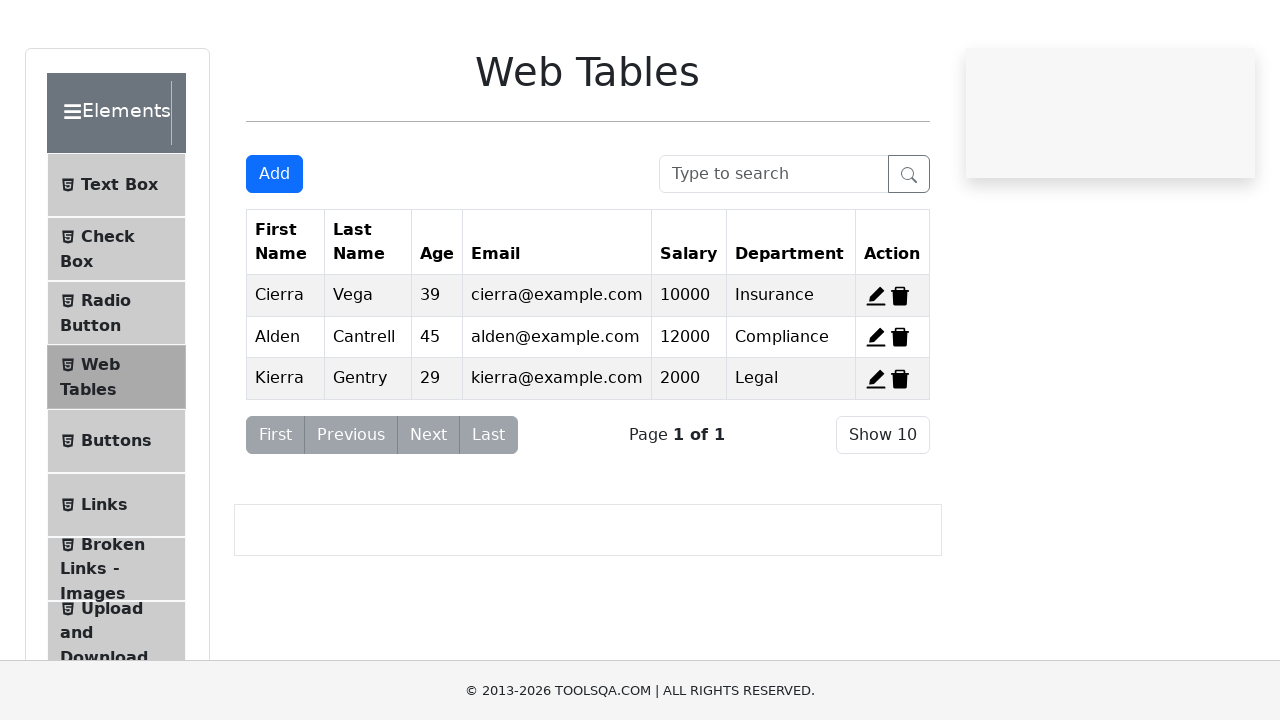

Navigated to link: Buttons (https://demoqa.com/buttons)
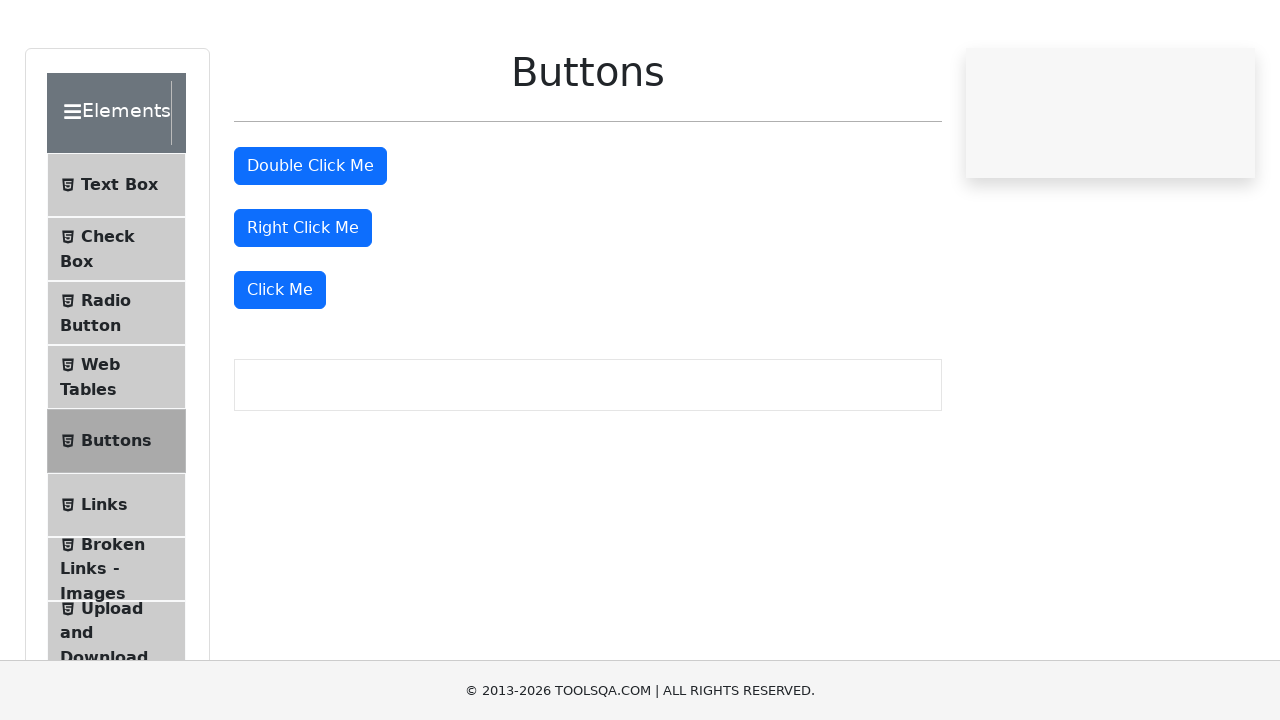

Navigated to link: Links (https://demoqa.com/links)
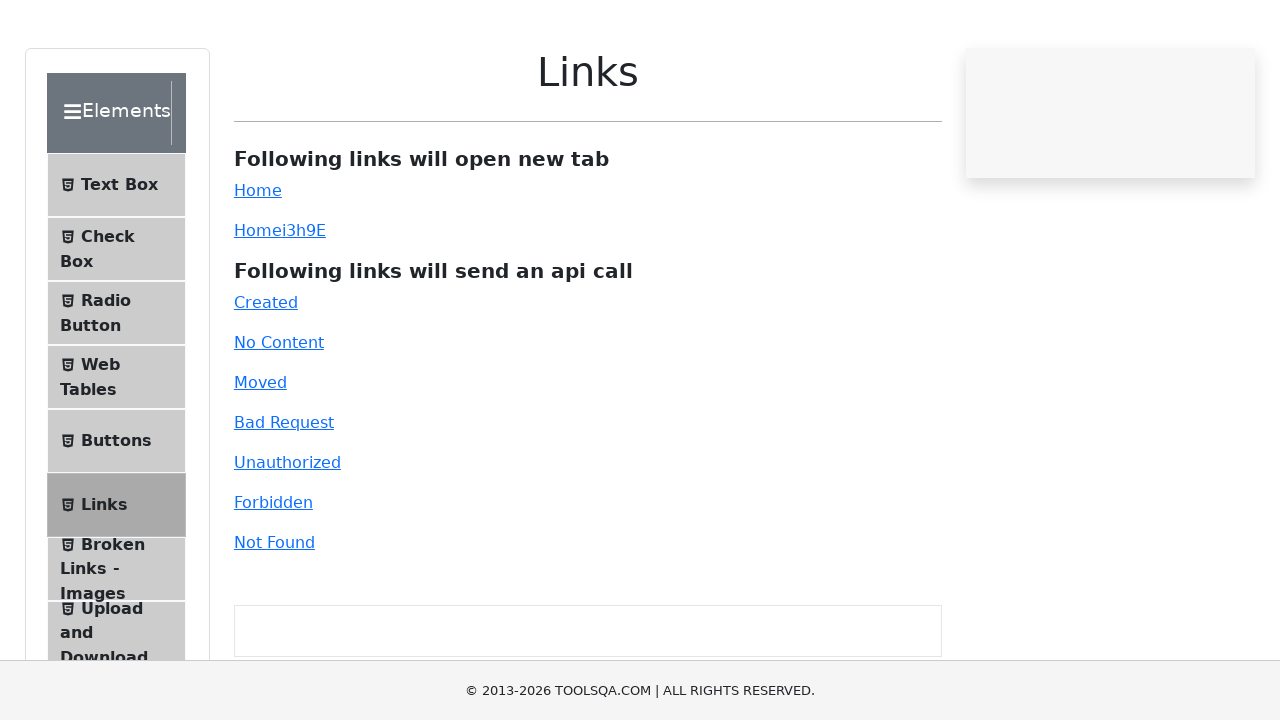

Navigated to link: Broken Links - Images (https://demoqa.com/broken)
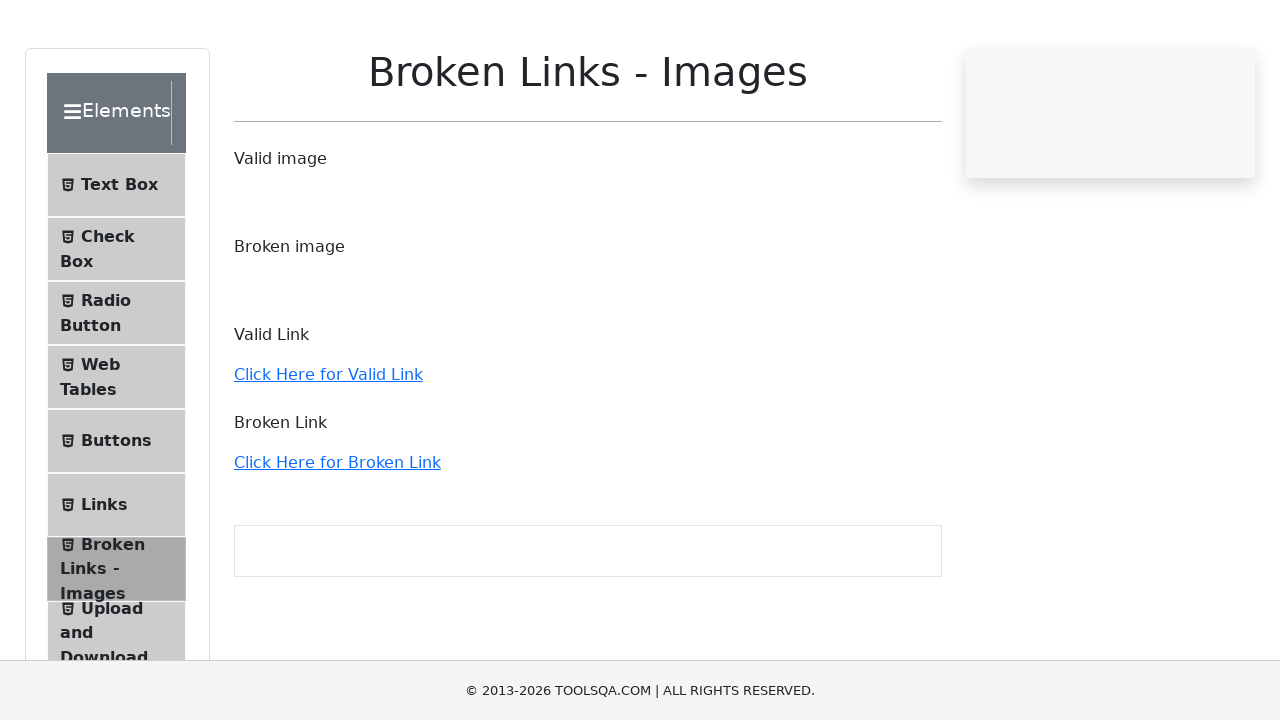

Navigated to link: Upload and Download (https://demoqa.com/upload-download)
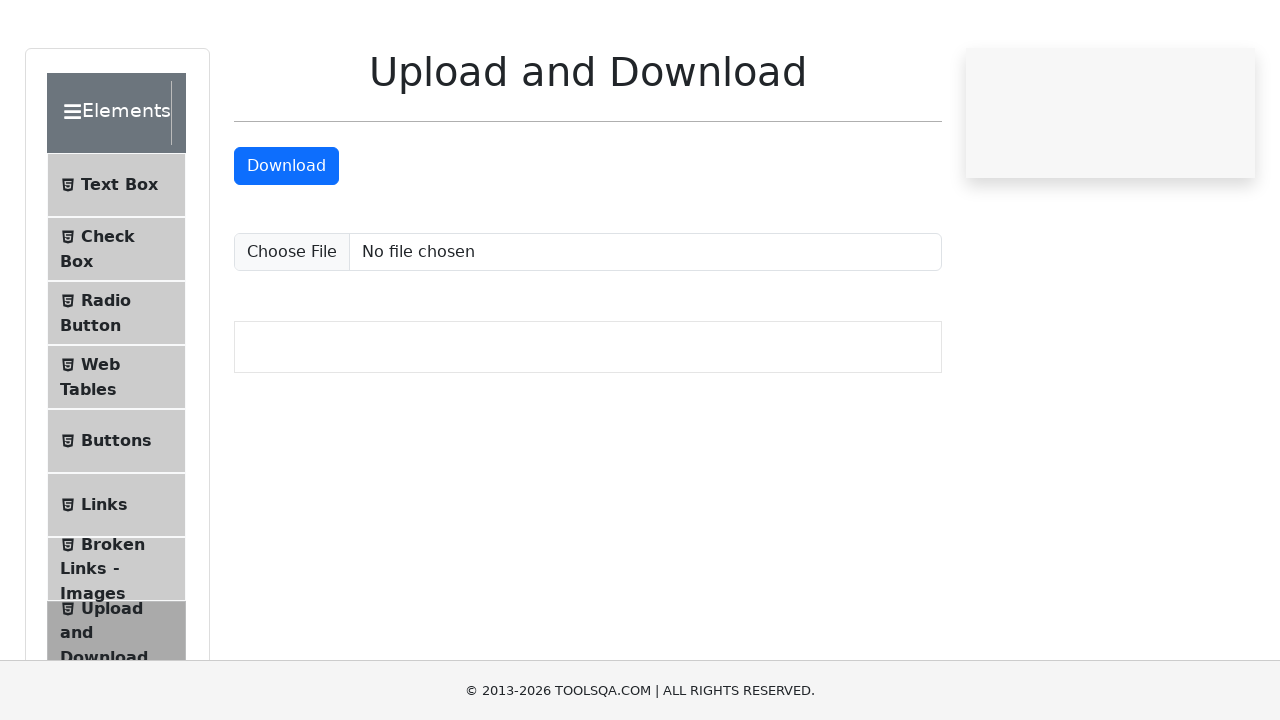

Navigated to link: Dynamic Properties (https://demoqa.com/dynamic-properties)
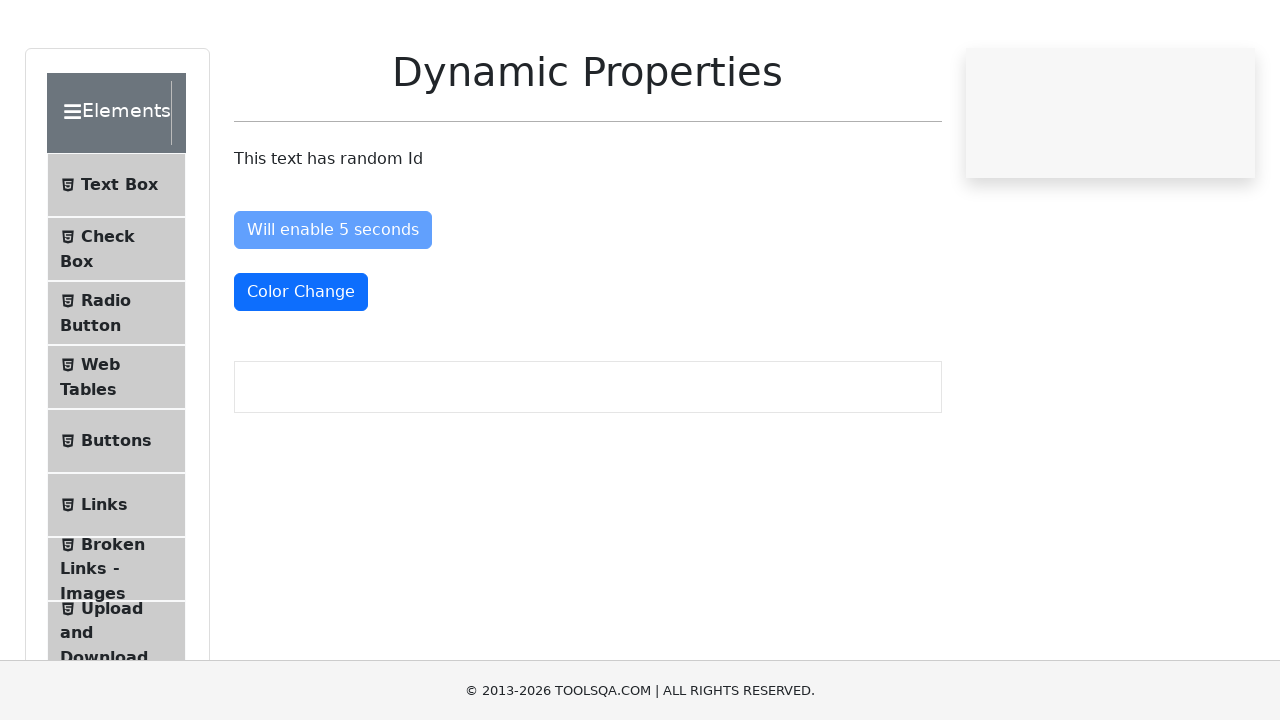

Navigated to link: Practice Form (https://demoqa.com/automation-practice-form)
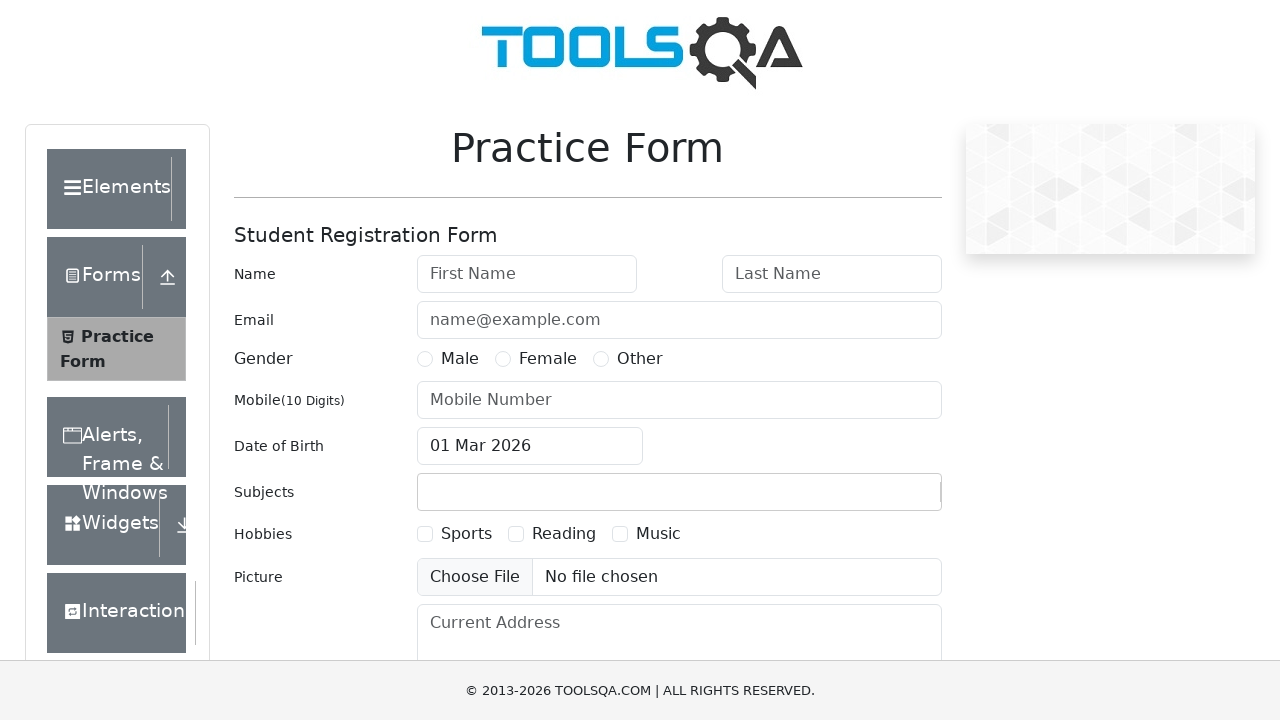

Navigated to link: Browser Windows (https://demoqa.com/browser-windows)
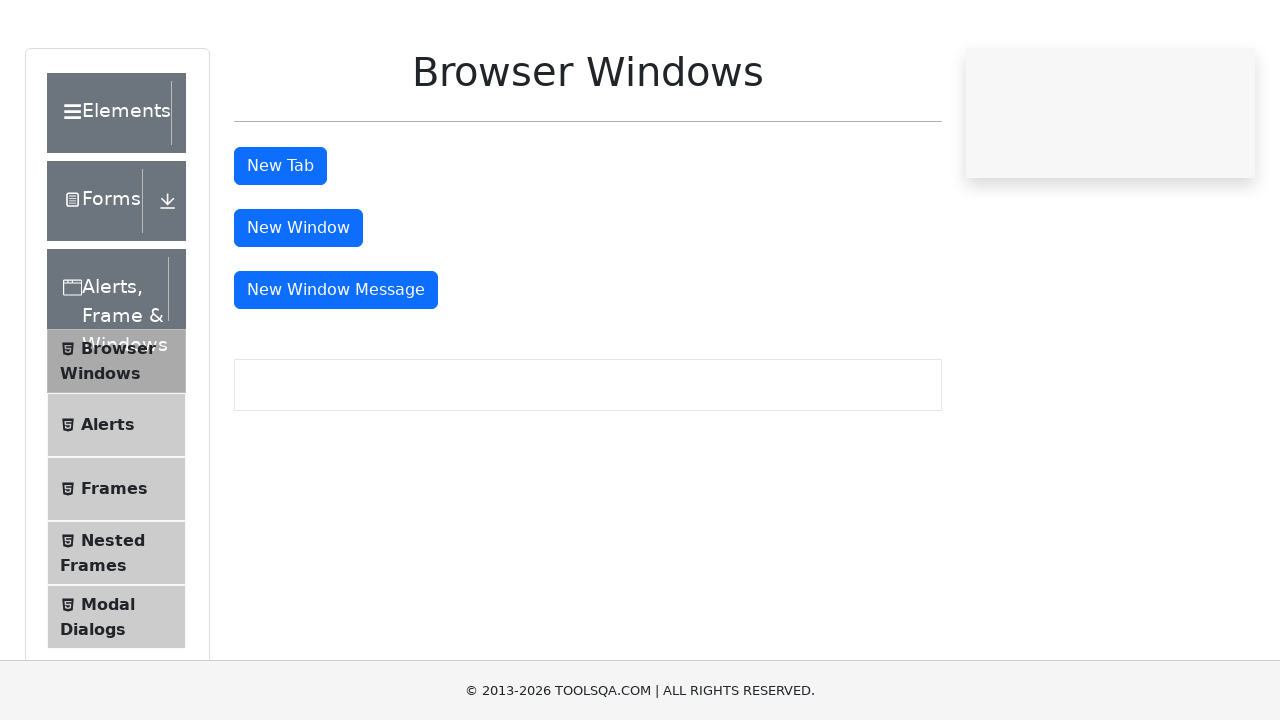

Navigated to link: Alerts (https://demoqa.com/alerts)
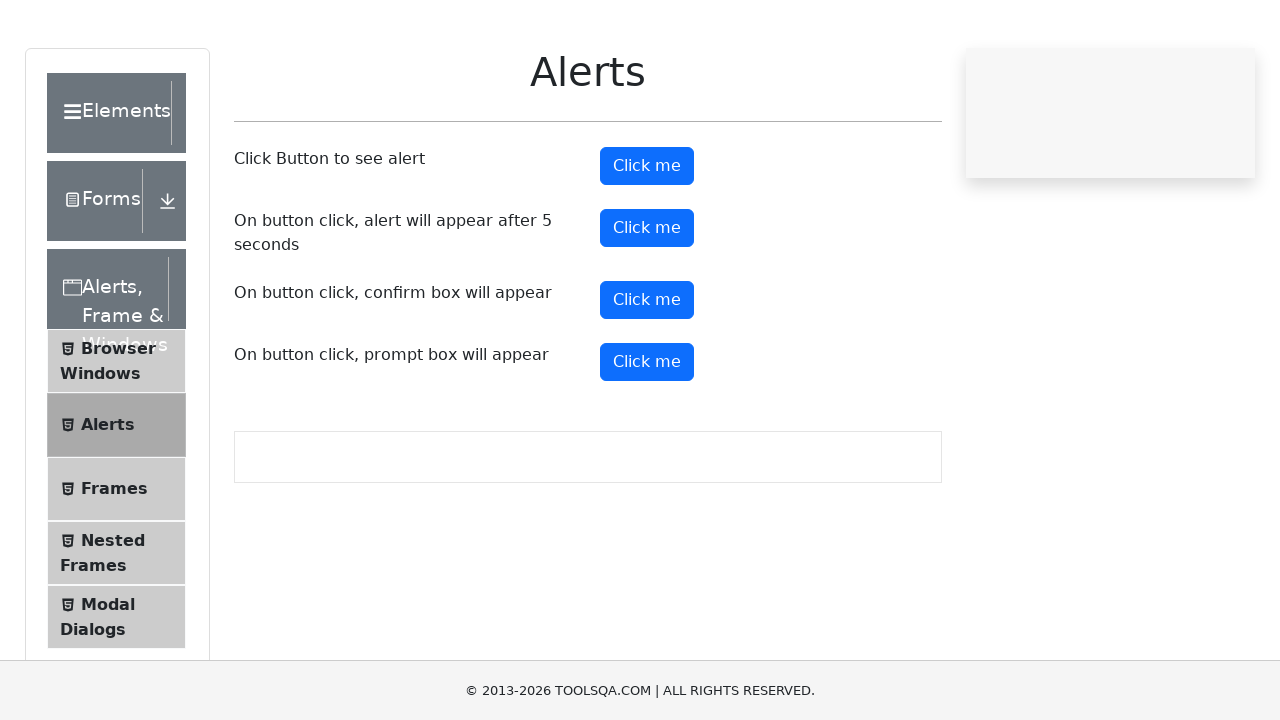

Navigated to link: Frames (https://demoqa.com/frames)
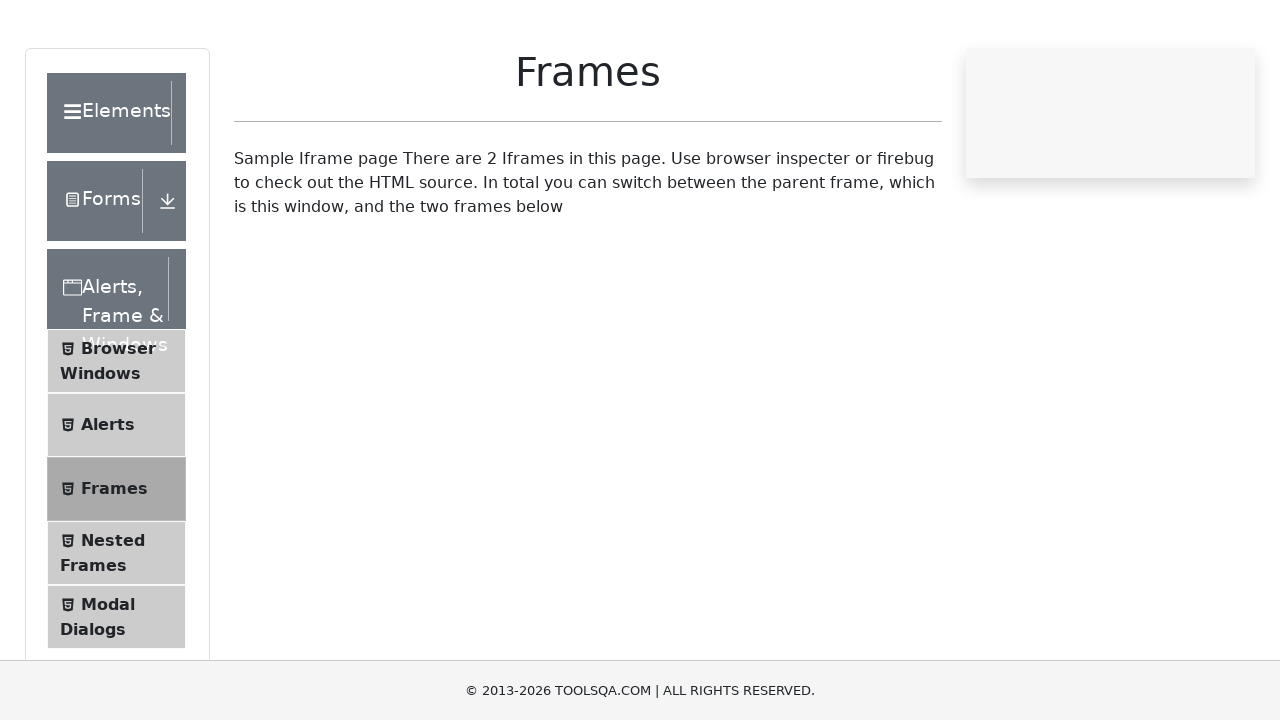

Navigated to link: Nested Frames (https://demoqa.com/nestedframes)
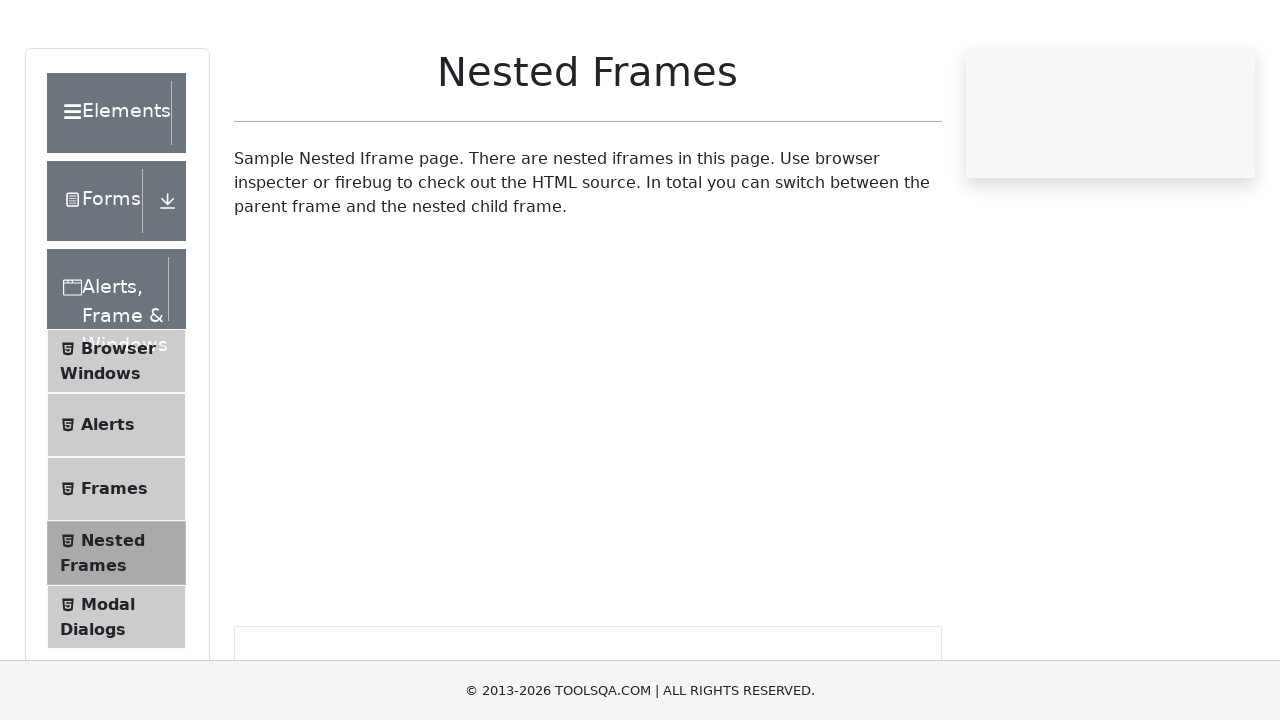

Navigated to link: Modal Dialogs (https://demoqa.com/modal-dialogs)
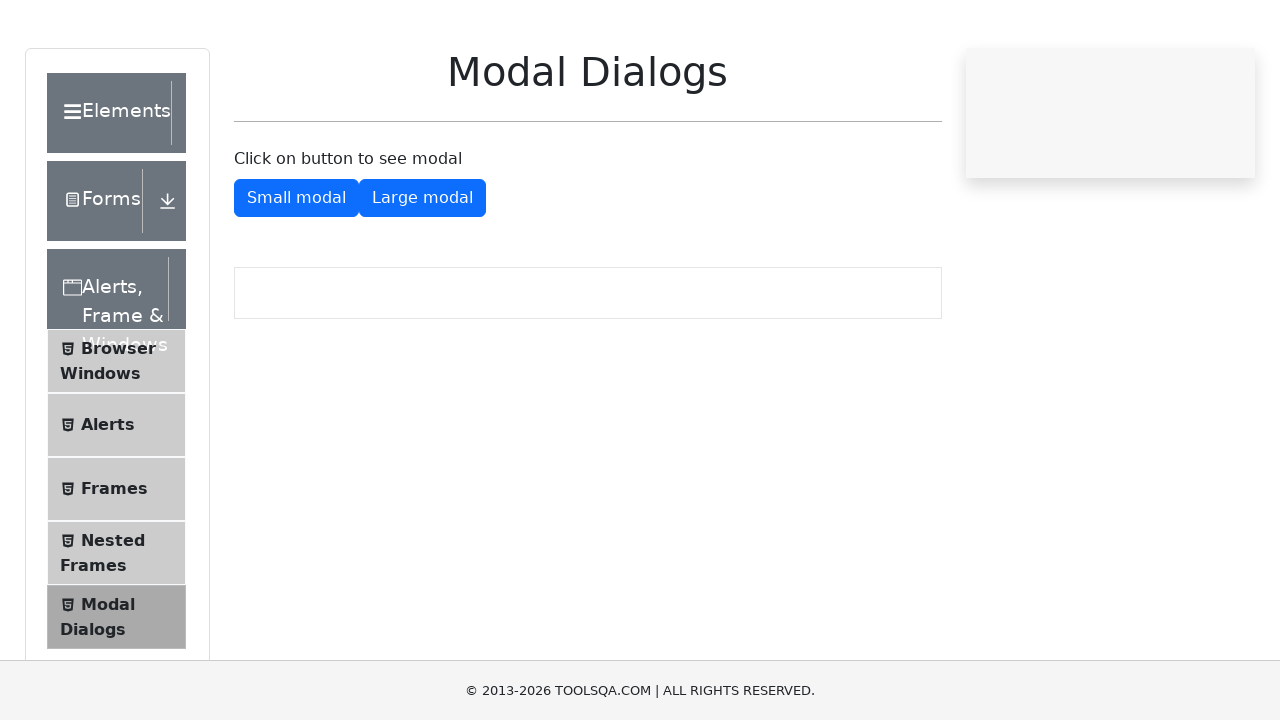

Navigated to link: Accordian (https://demoqa.com/accordian)
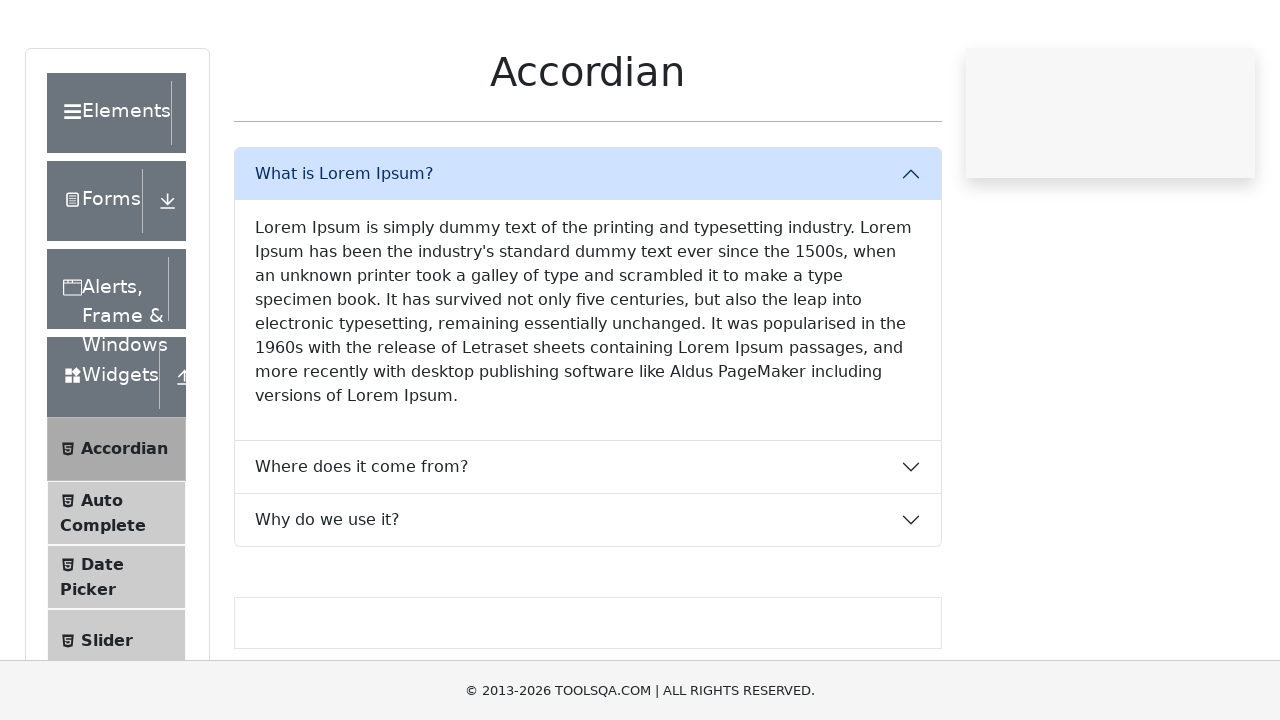

Navigated to link: Auto Complete (https://demoqa.com/auto-complete)
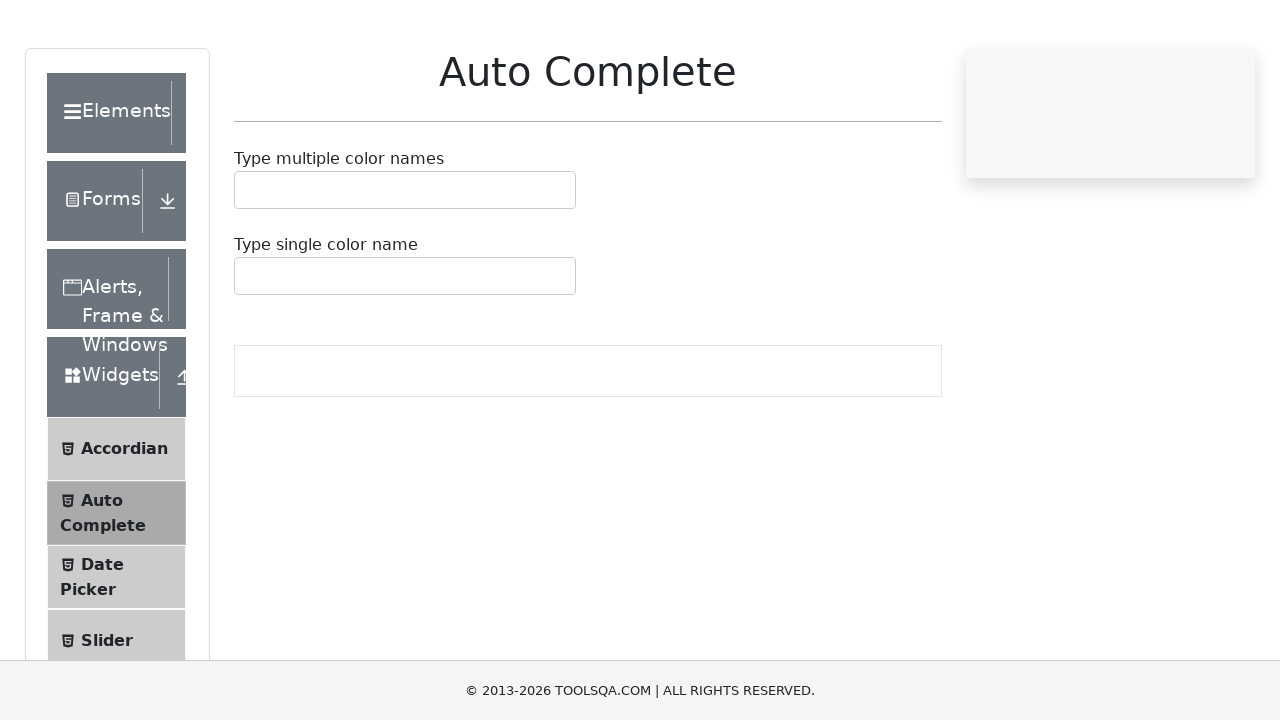

Navigated to link: Date Picker (https://demoqa.com/date-picker)
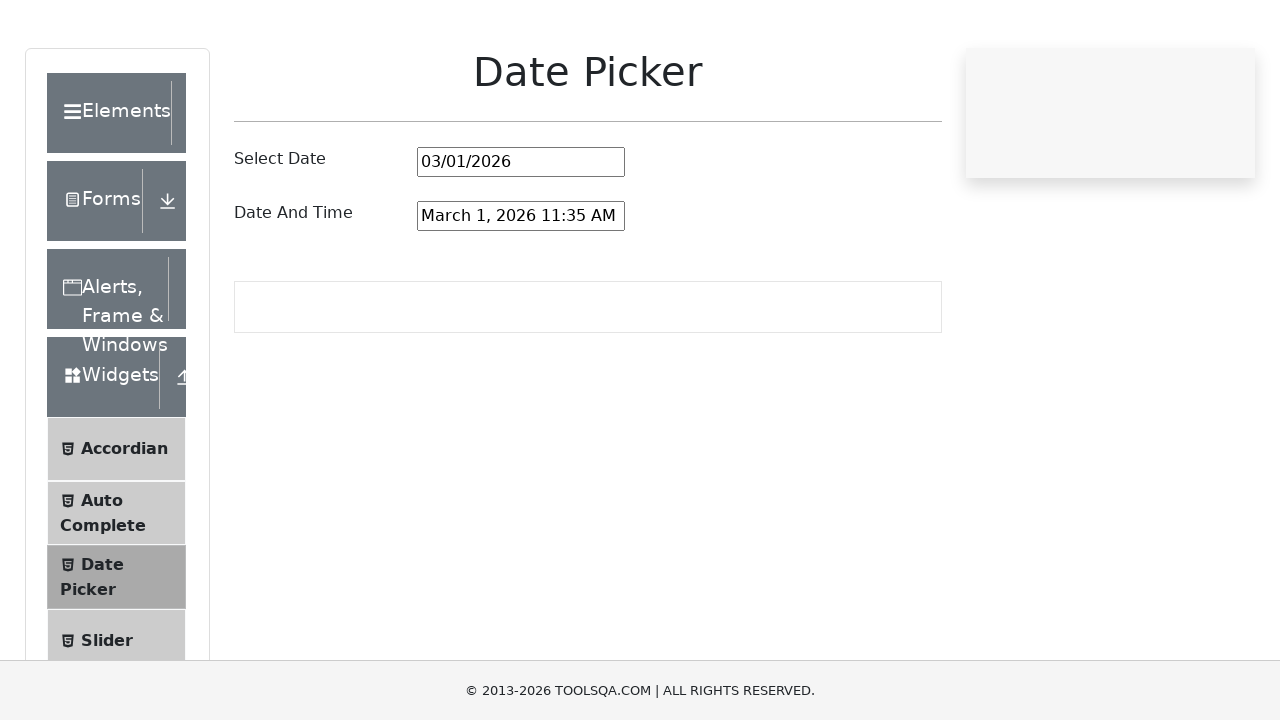

Navigated to link: Slider (https://demoqa.com/slider)
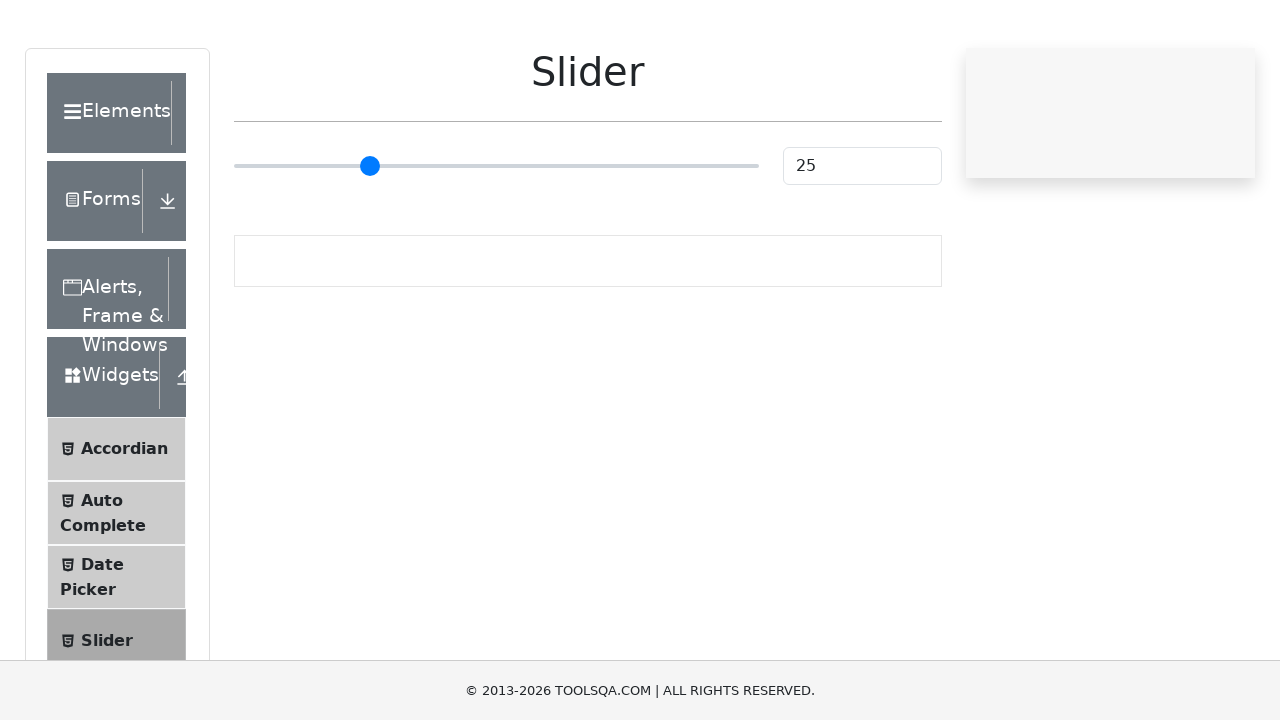

Navigated to link: Progress Bar (https://demoqa.com/progress-bar)
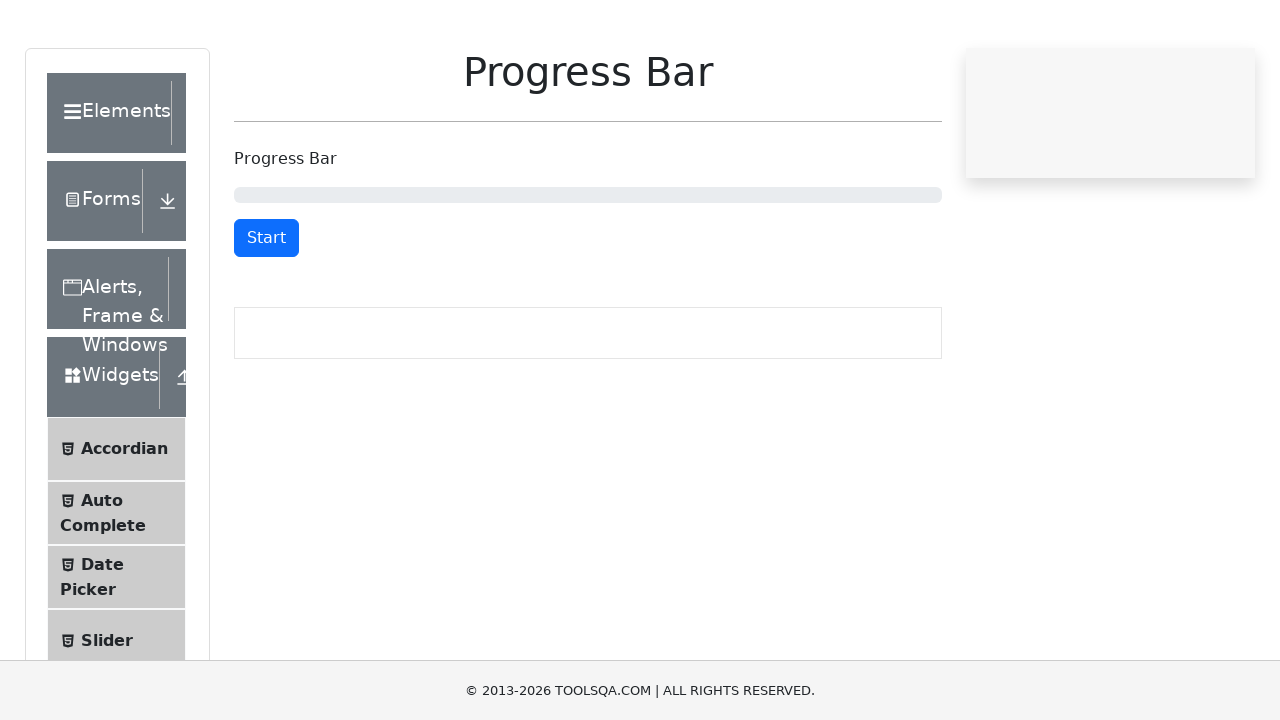

Navigated to link: Tabs (https://demoqa.com/tabs)
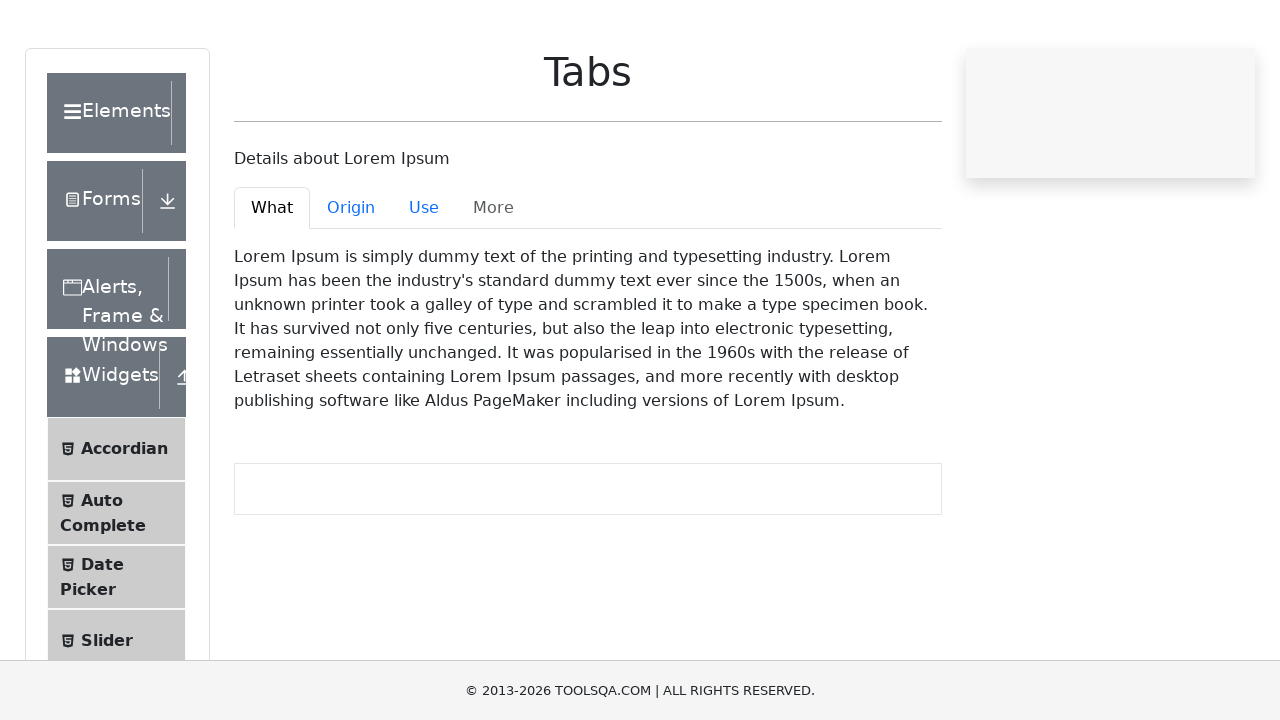

Navigated to link: Tool Tips (https://demoqa.com/tool-tips)
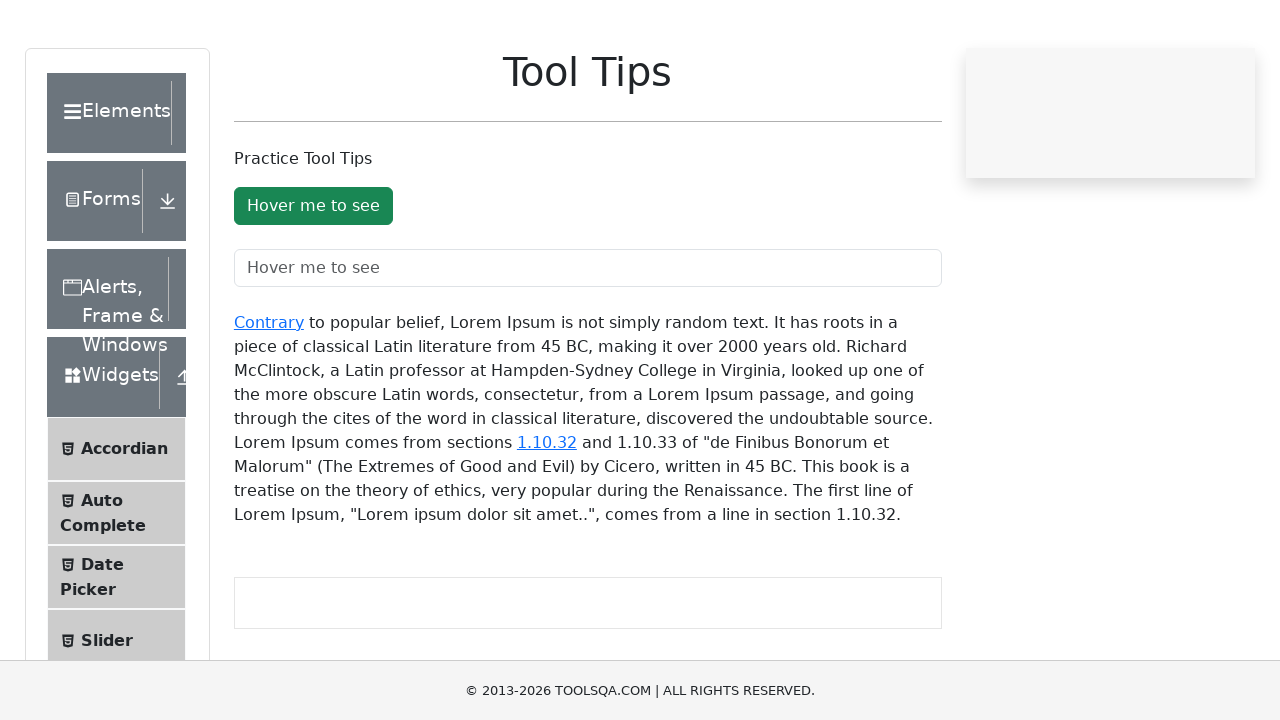

Navigated to link: Menu (https://demoqa.com/menu)
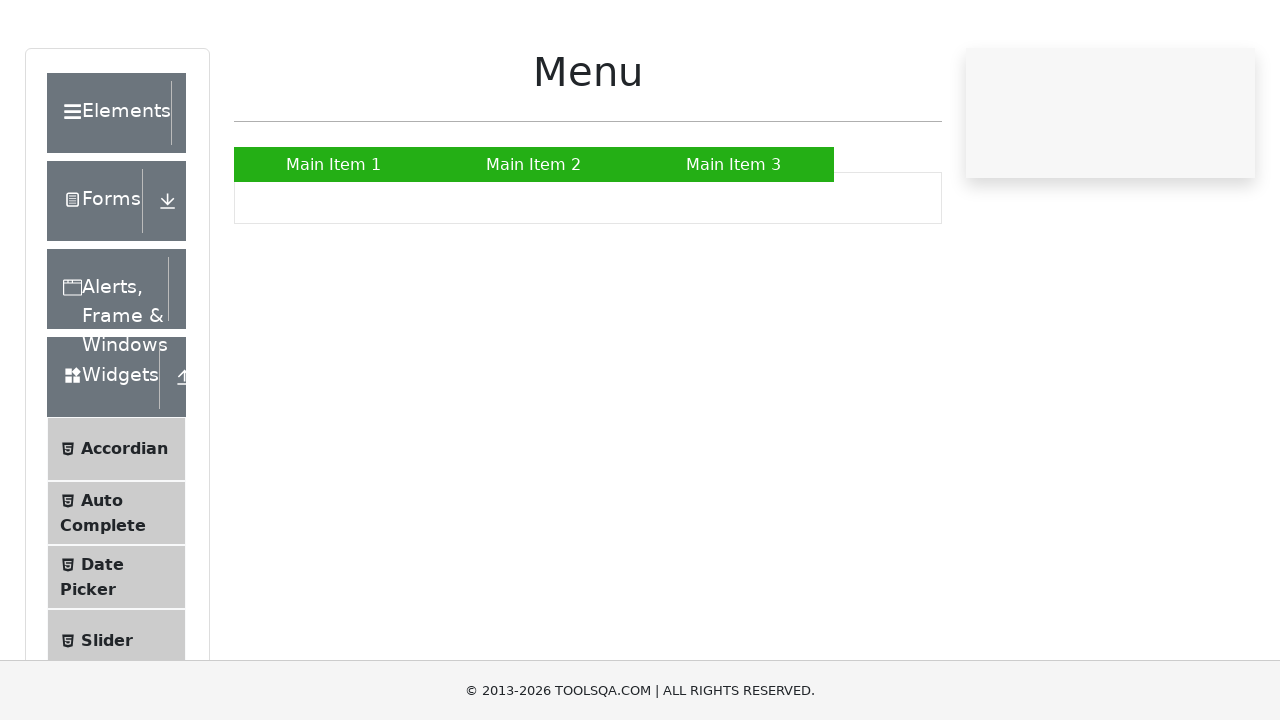

Navigated to link: Select Menu (https://demoqa.com/select-menu)
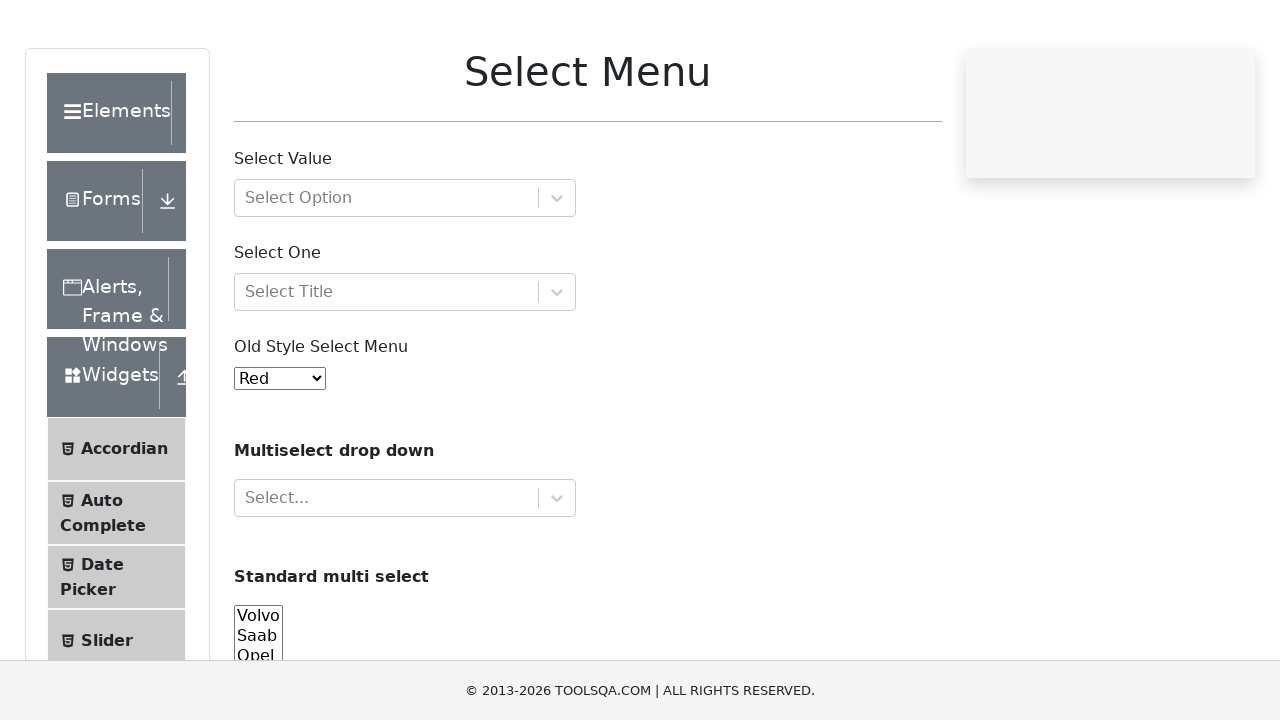

Navigated to link: Sortable (https://demoqa.com/sortable)
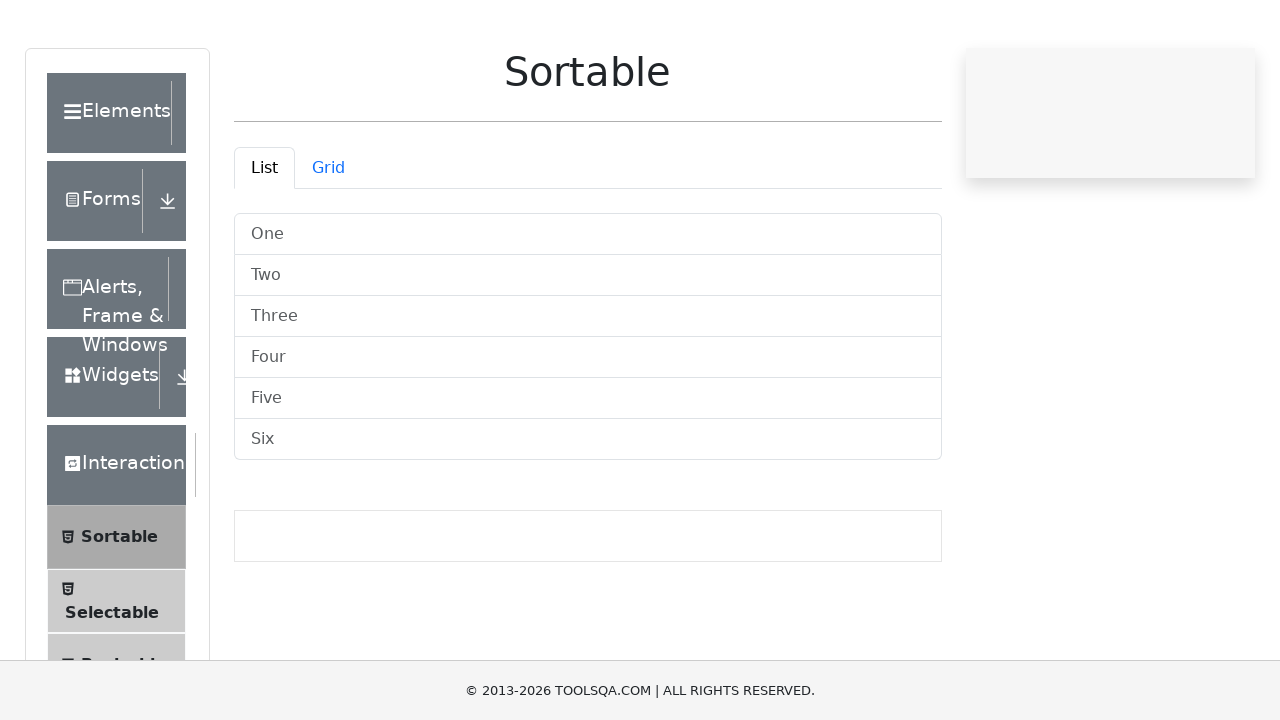

Navigated to link: Selectable (https://demoqa.com/selectable)
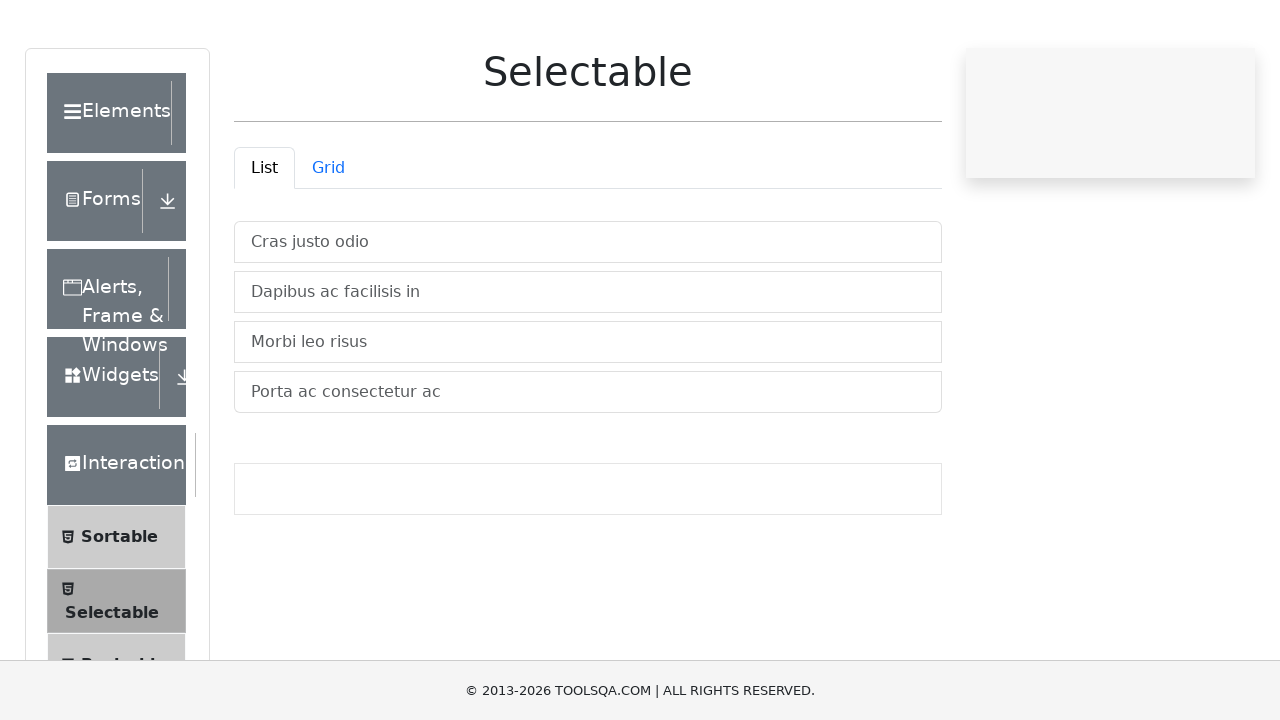

Navigated to link: Resizable (https://demoqa.com/resizable)
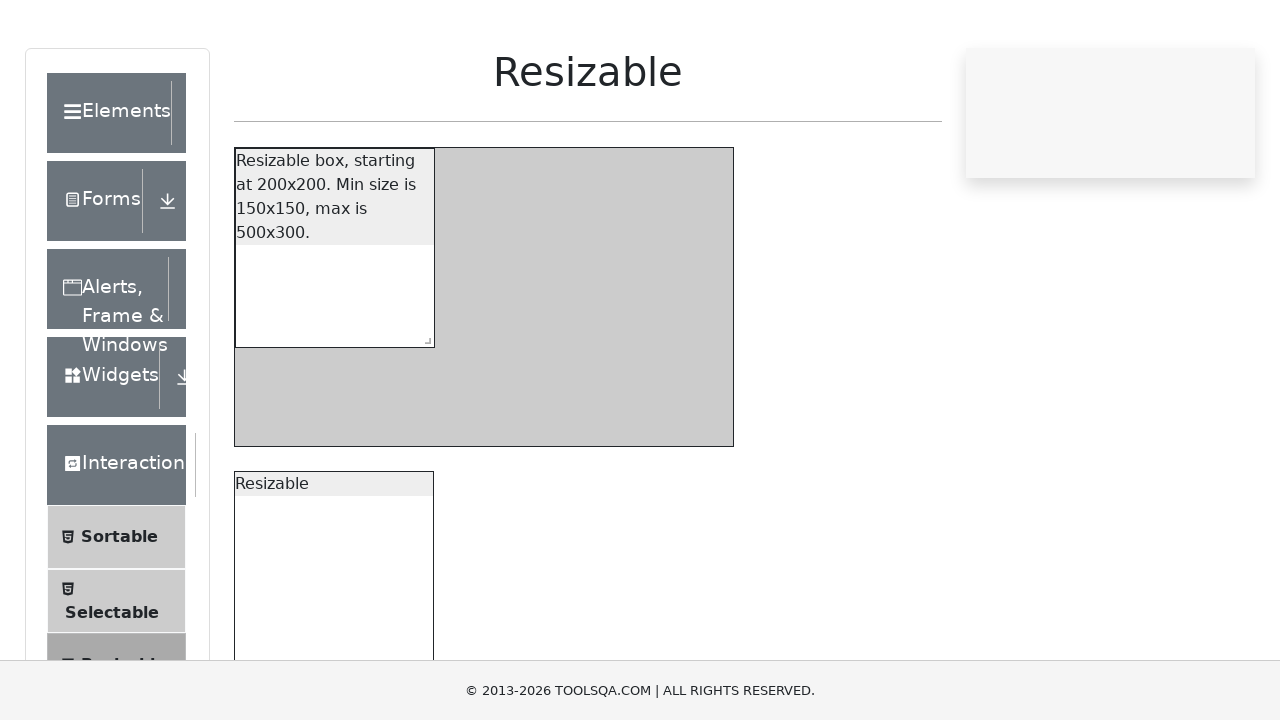

Navigated to link: Droppable (https://demoqa.com/droppable)
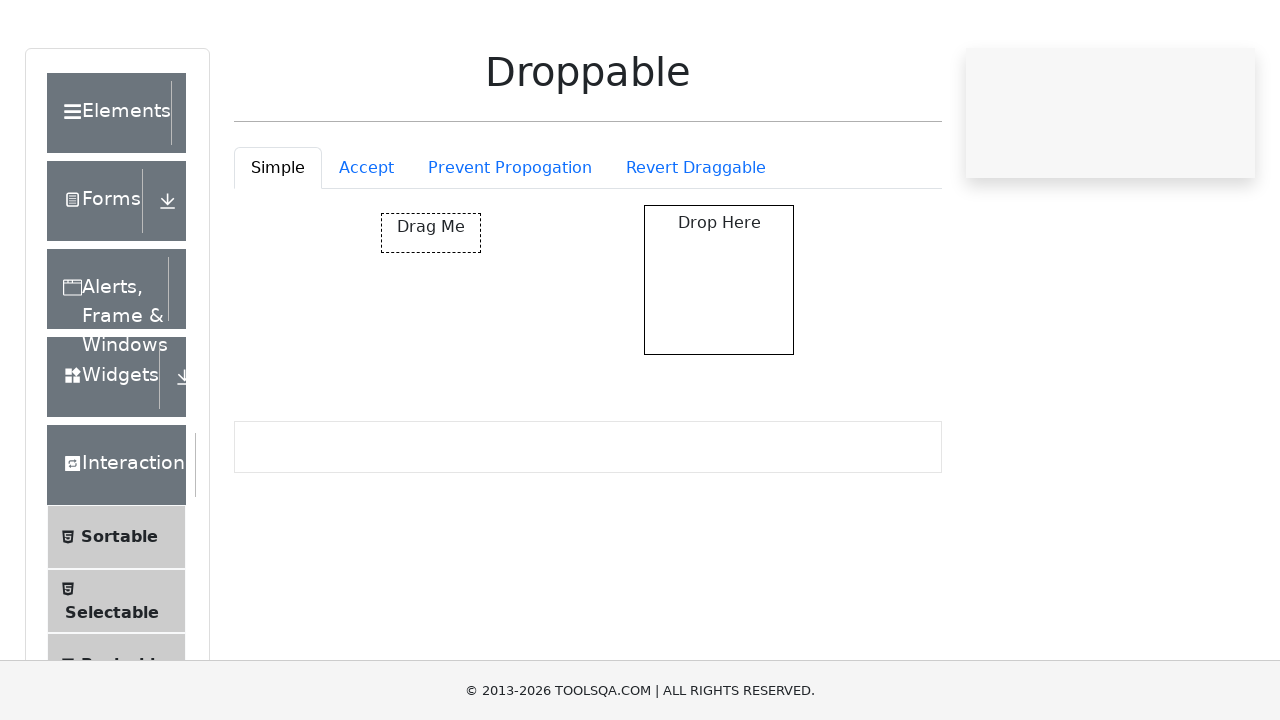

Navigated to link: Dragabble (https://demoqa.com/dragabble)
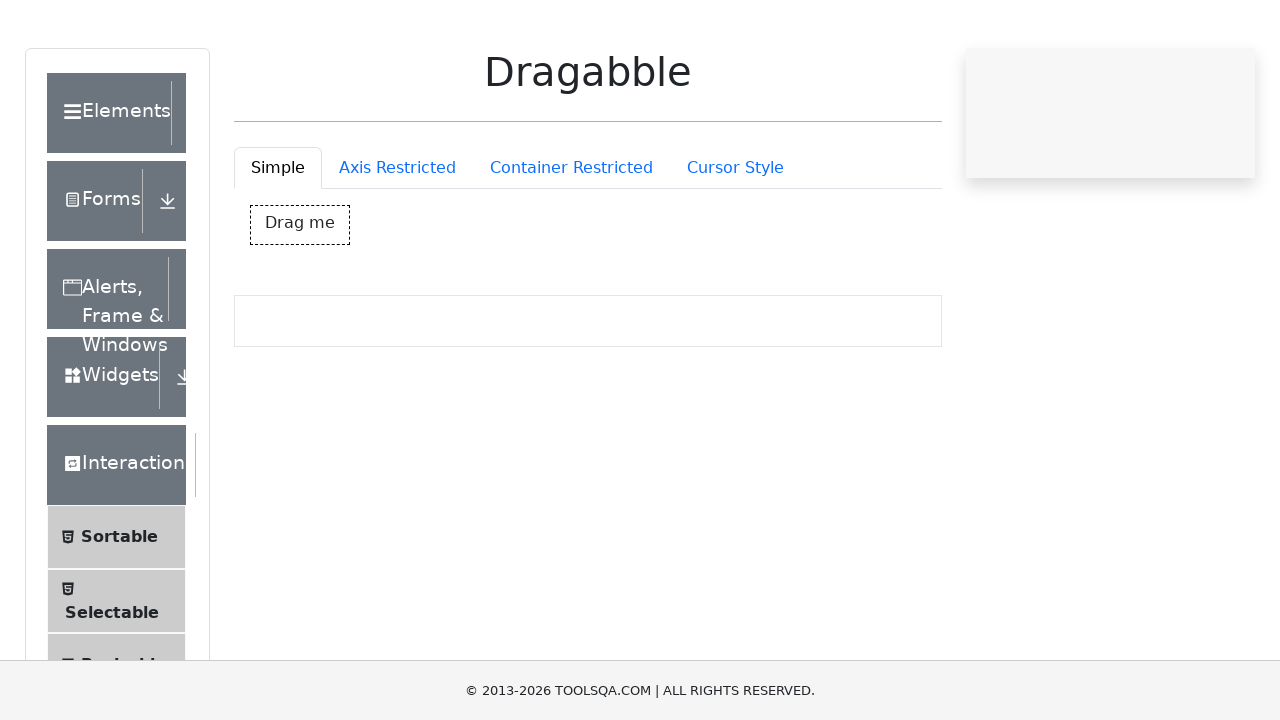

Navigated to link: Login (https://demoqa.com/login)
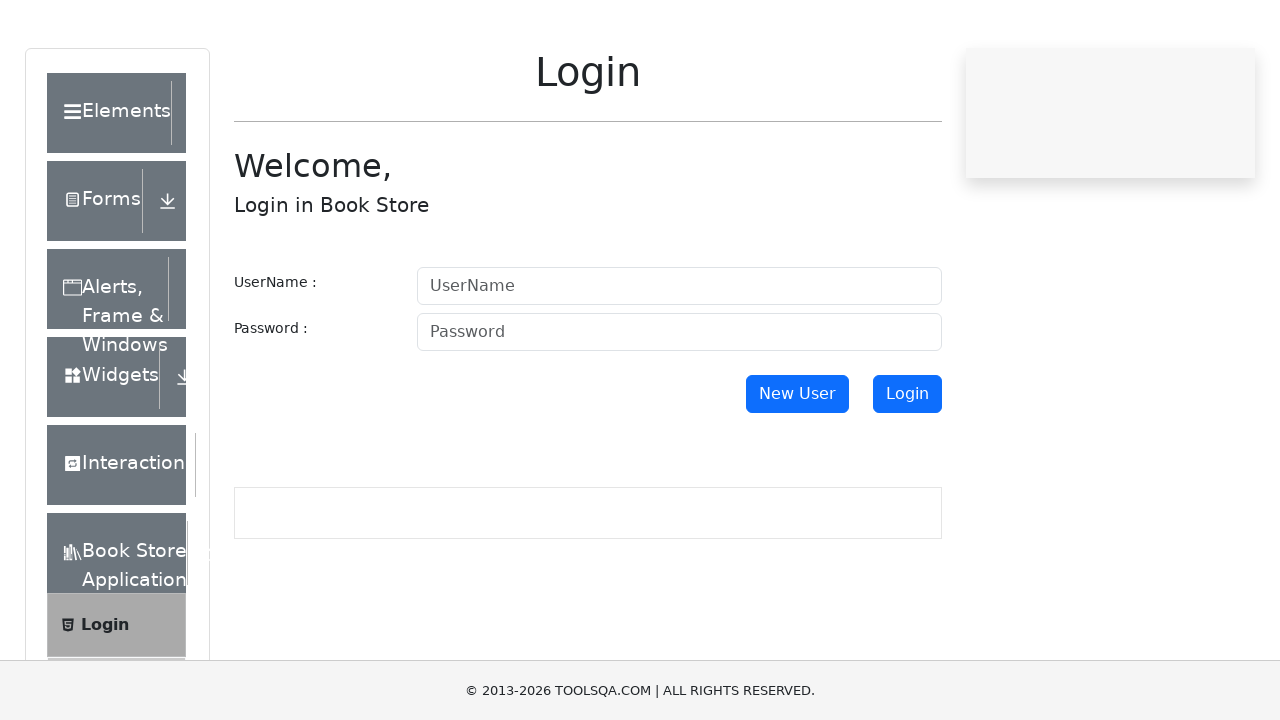

Navigated to link: Book Store (https://demoqa.com/books)
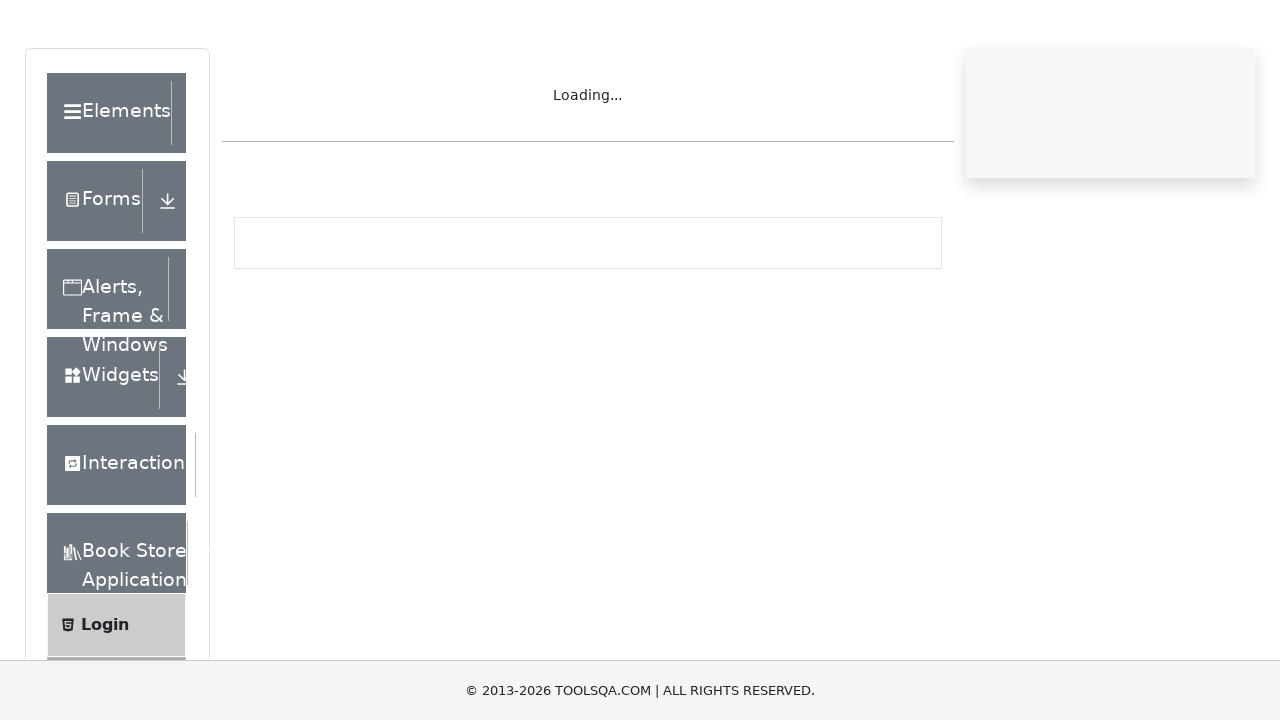

Navigated to link: Profile (https://demoqa.com/profile)
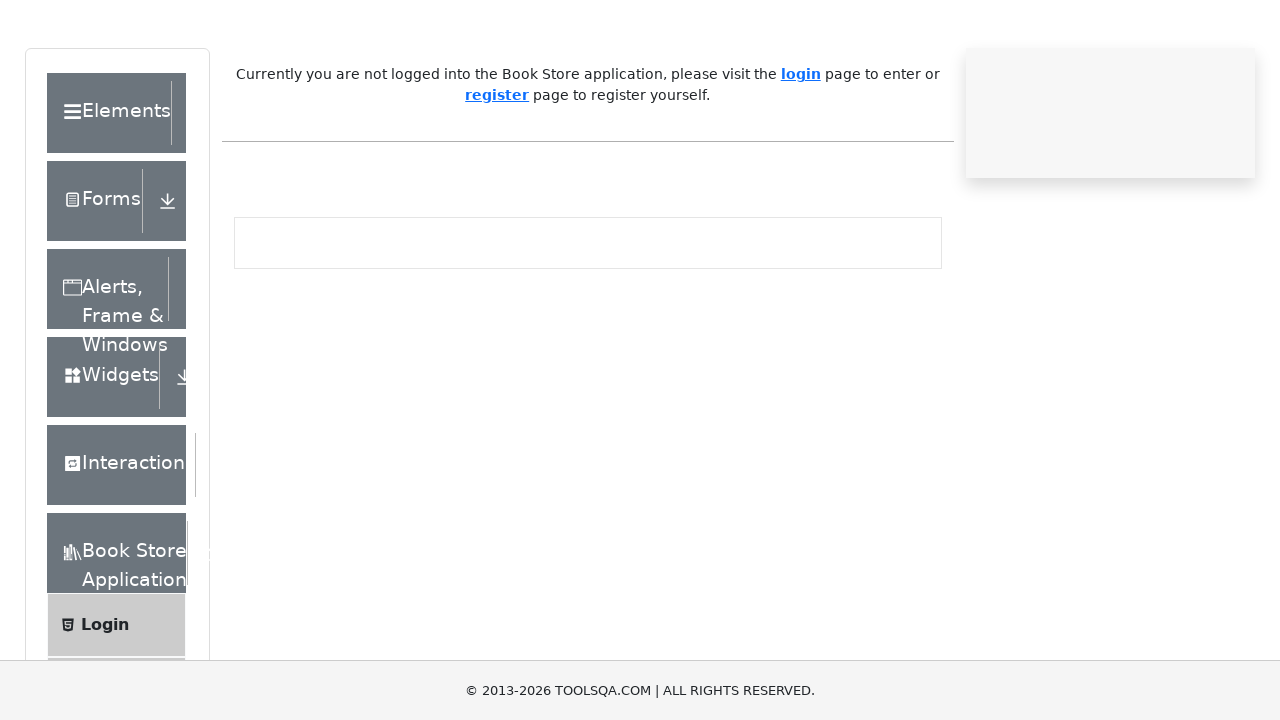

Navigated to link: Book Store API (https://demoqa.com/swagger)
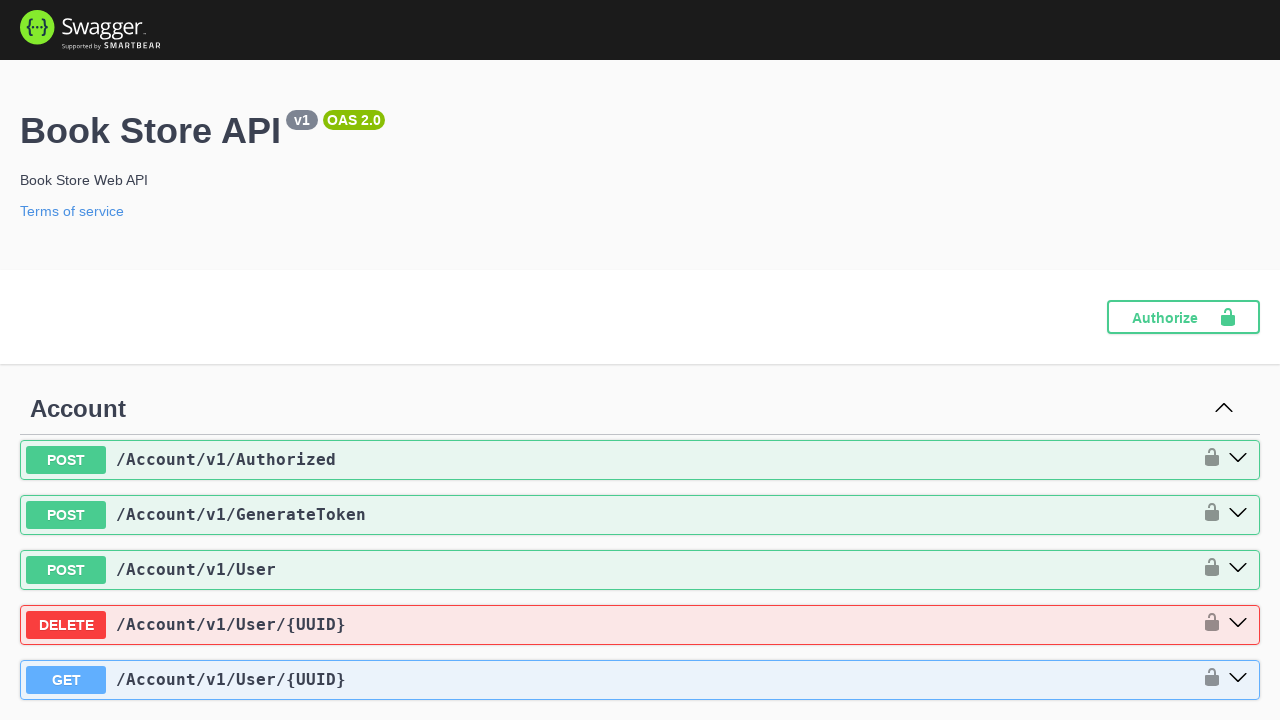

Navigated to link: Home (https://demoqa.com/)
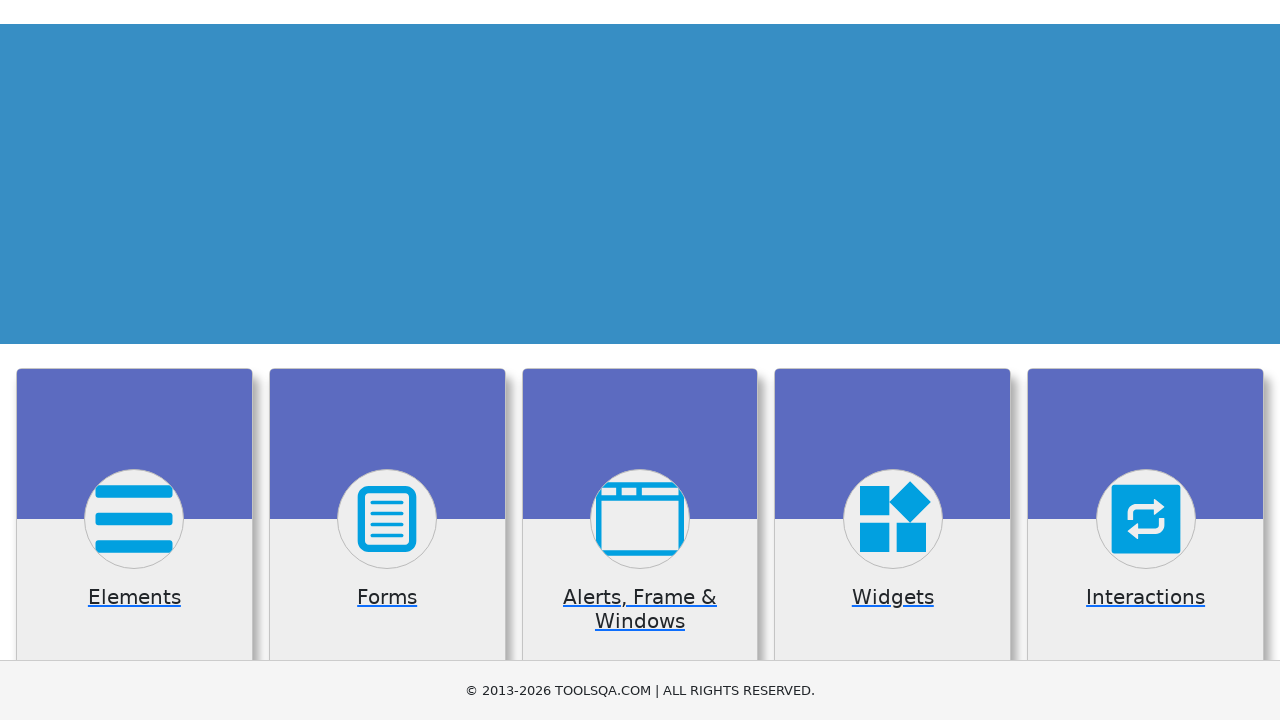

Navigated to link: HomeXSUgs (https://demoqa.com/)
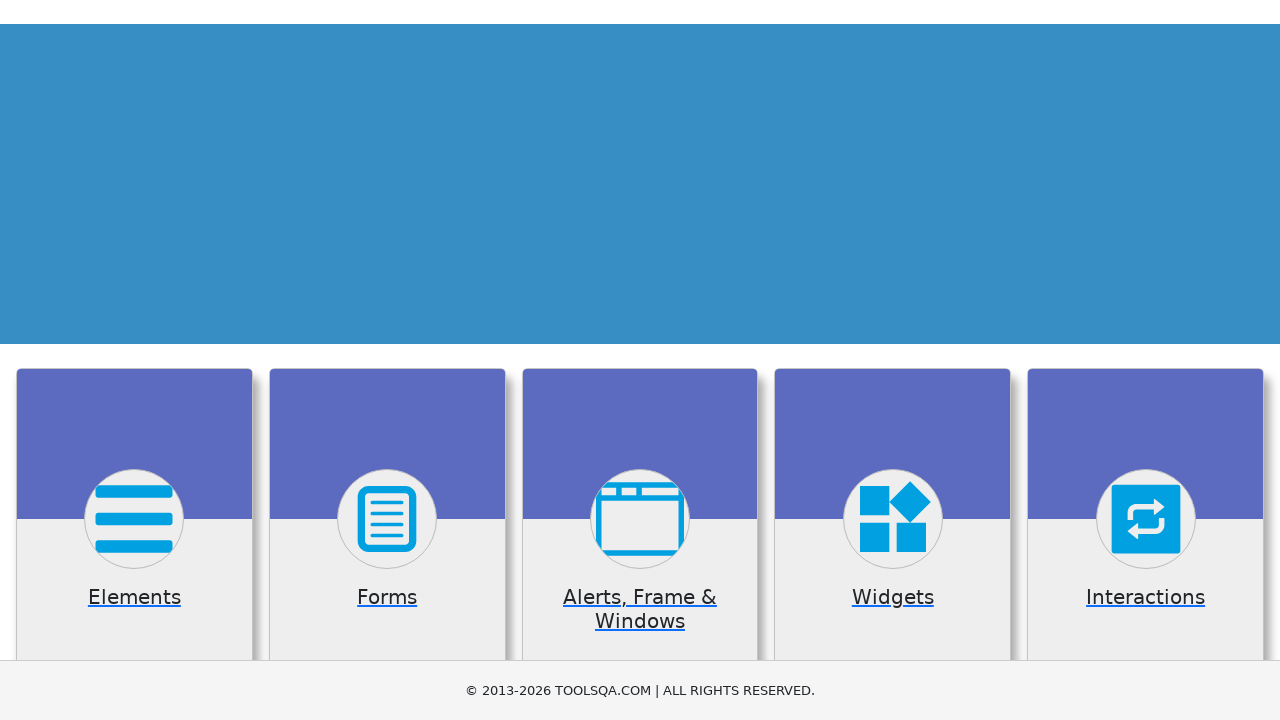

Navigated back to the original links page
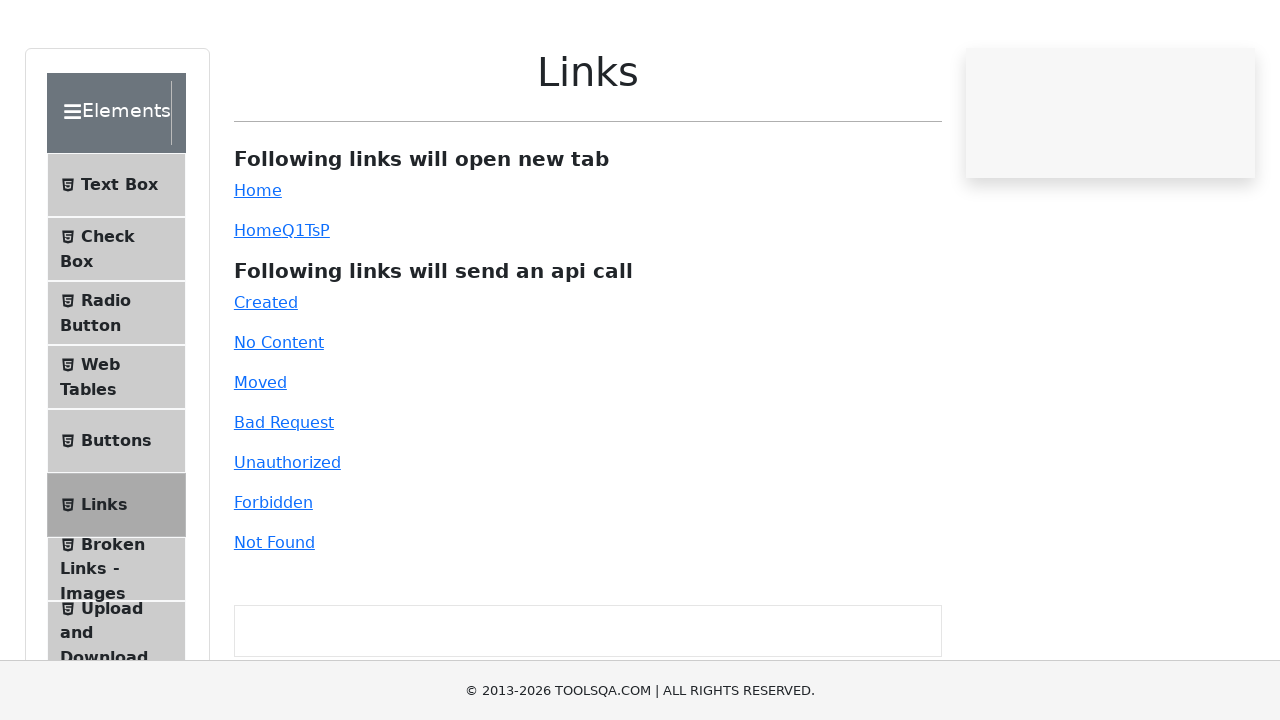

Verified links page loaded with anchor elements present
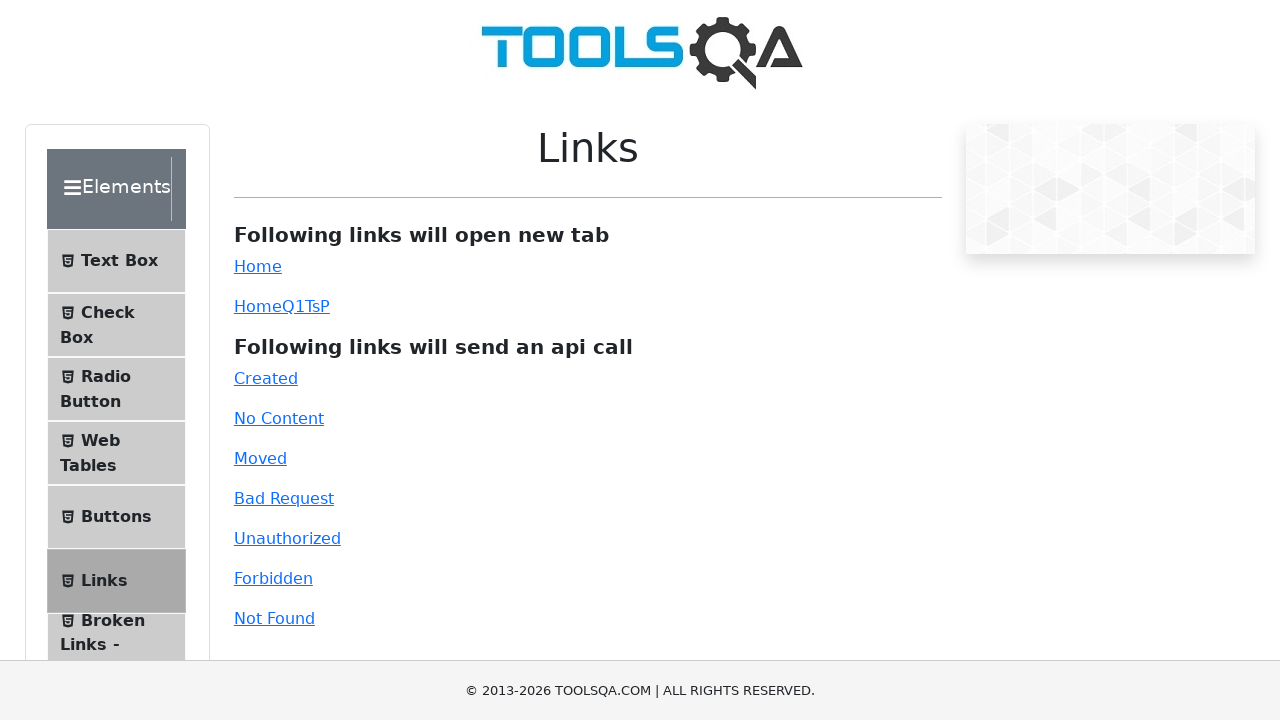

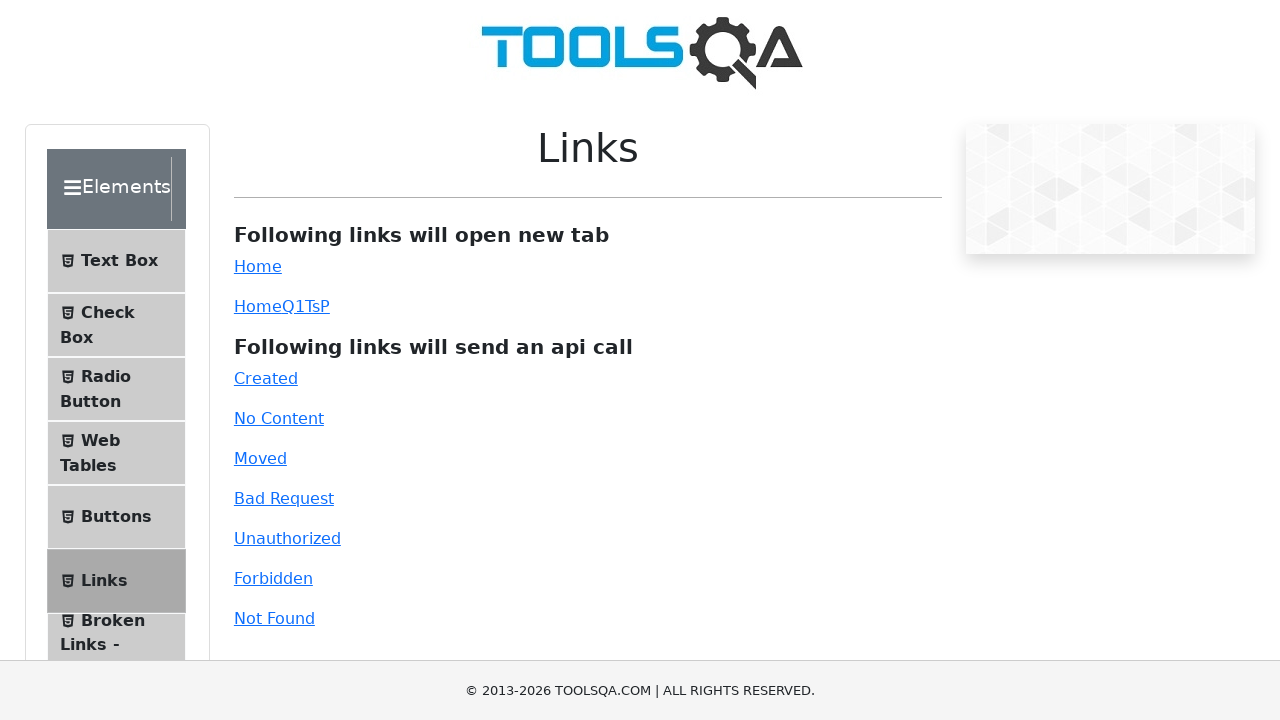